Tests Mailchimp password validation by entering different password patterns and verifying validation indicators

Starting URL: https://login.mailchimp.com/signup/

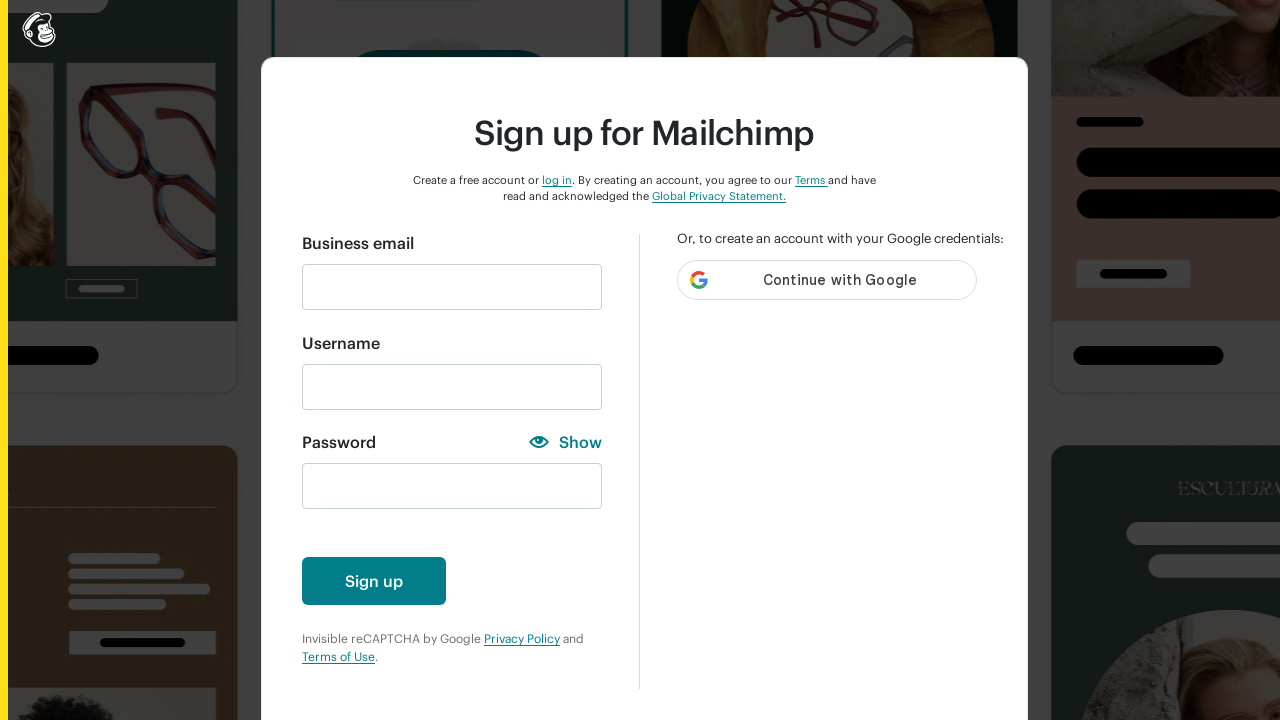

Filled email field with 'testuser456@gmail.com' on #email
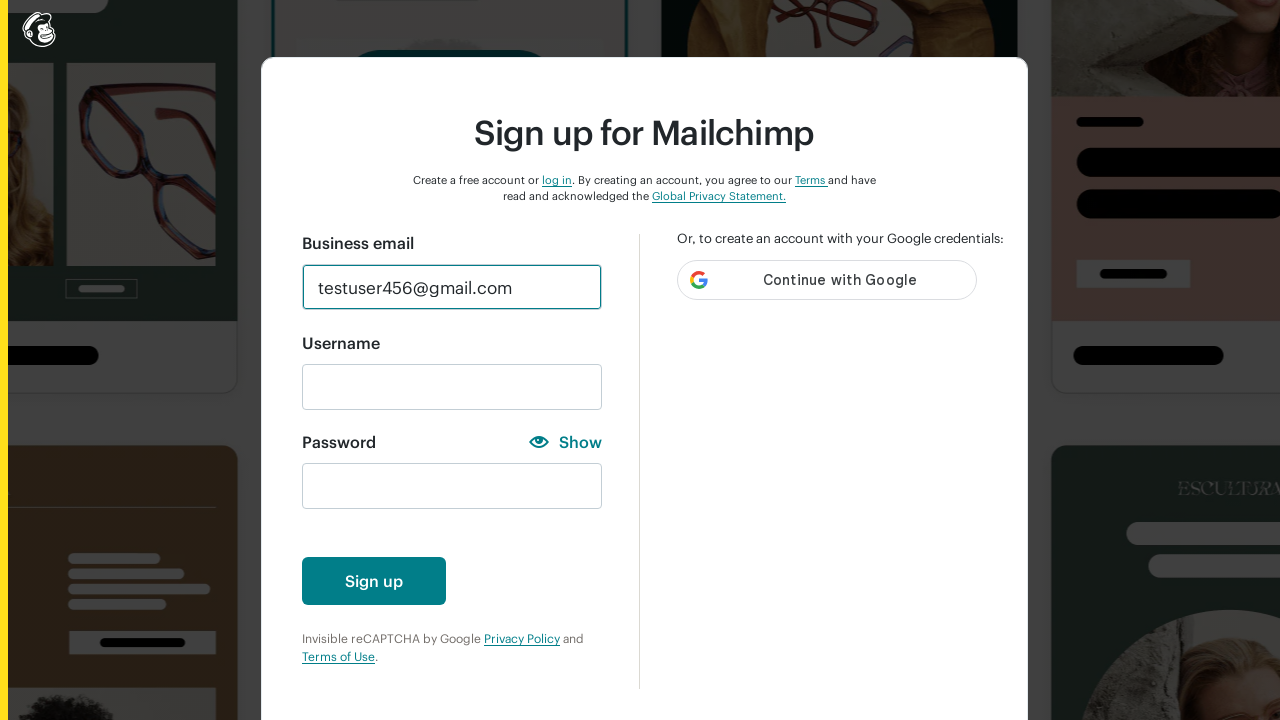

Filled password field with lowercase characters 'abc' on #new_password
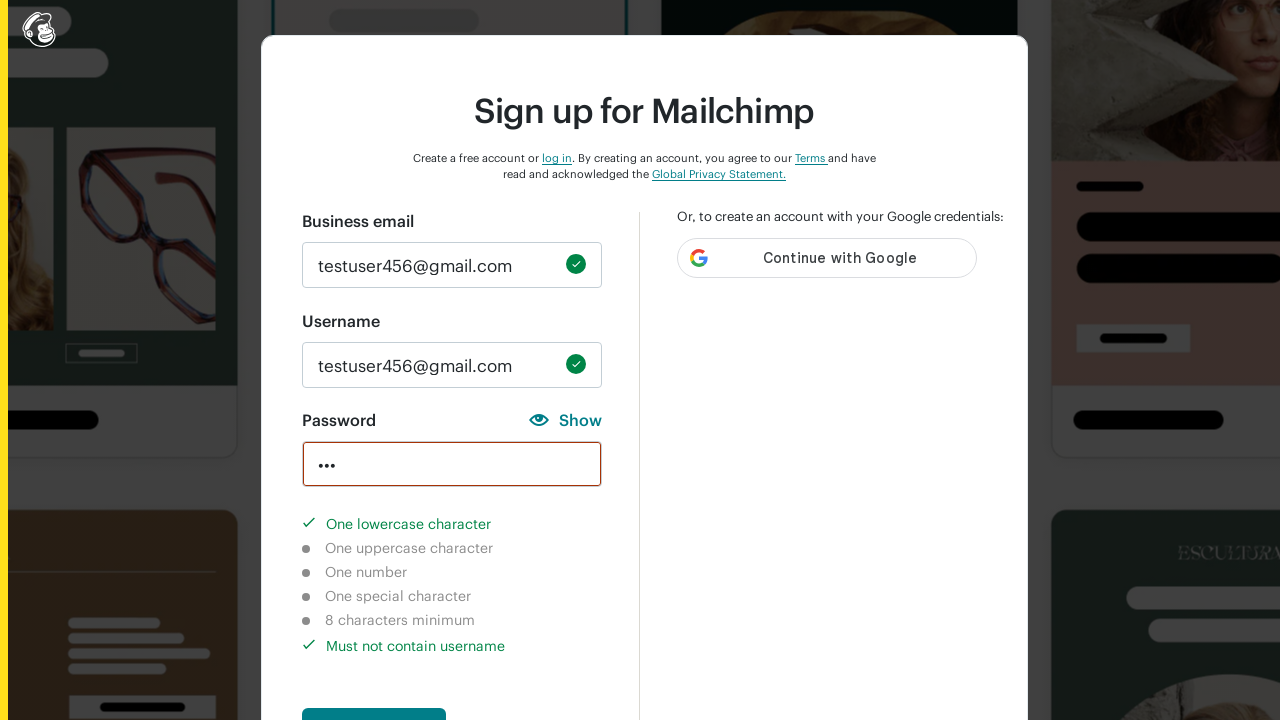

Waited 3 seconds for validation indicators to update
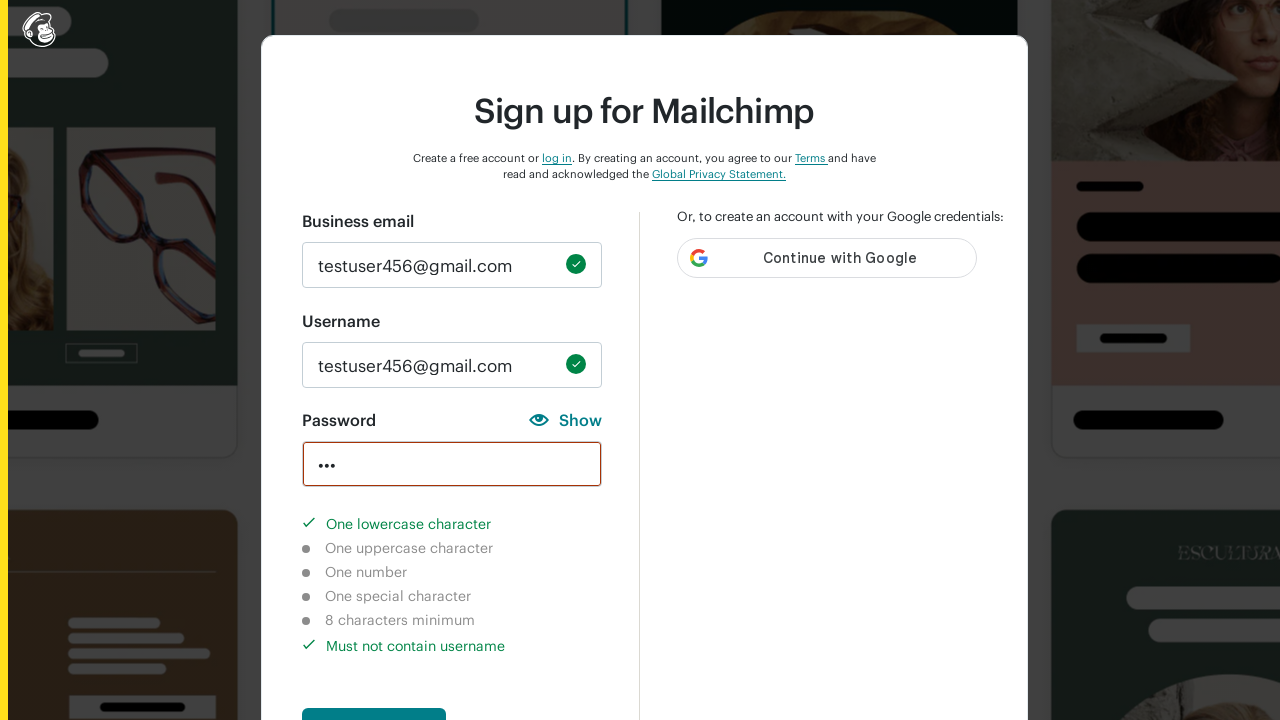

Verified lowercase character validation indicator is completed
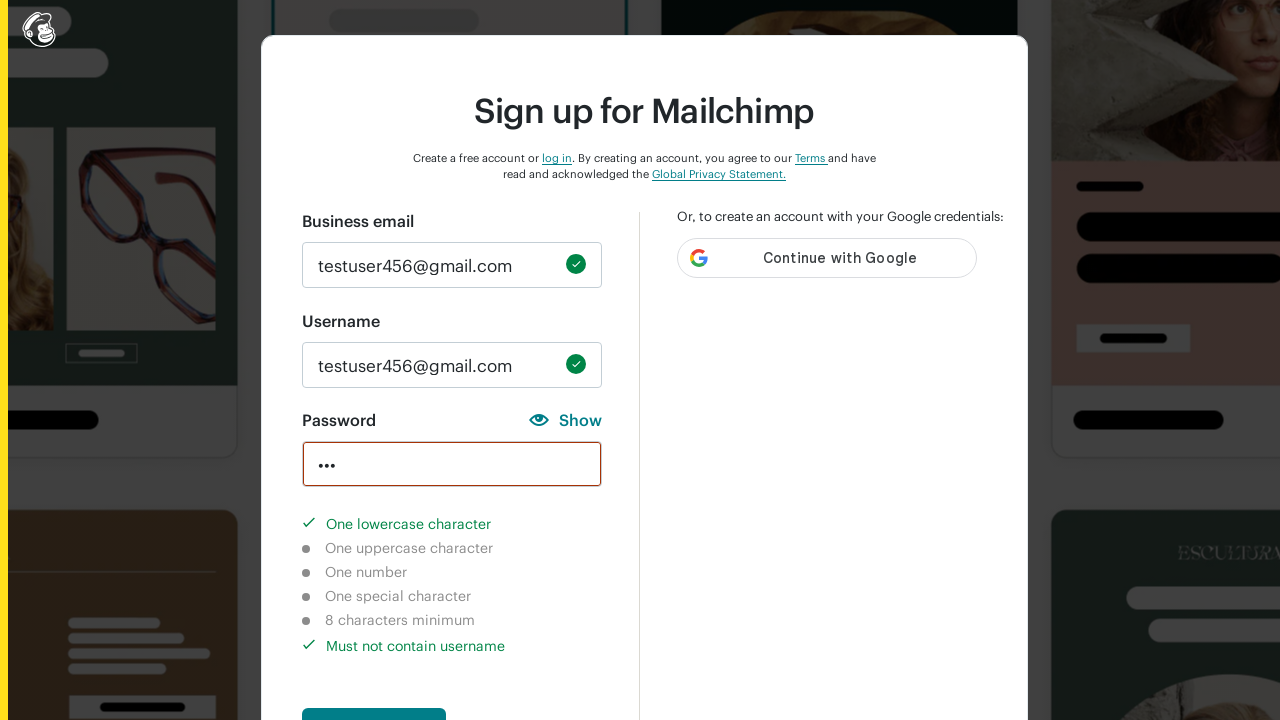

Verified uppercase character validation indicator is not completed
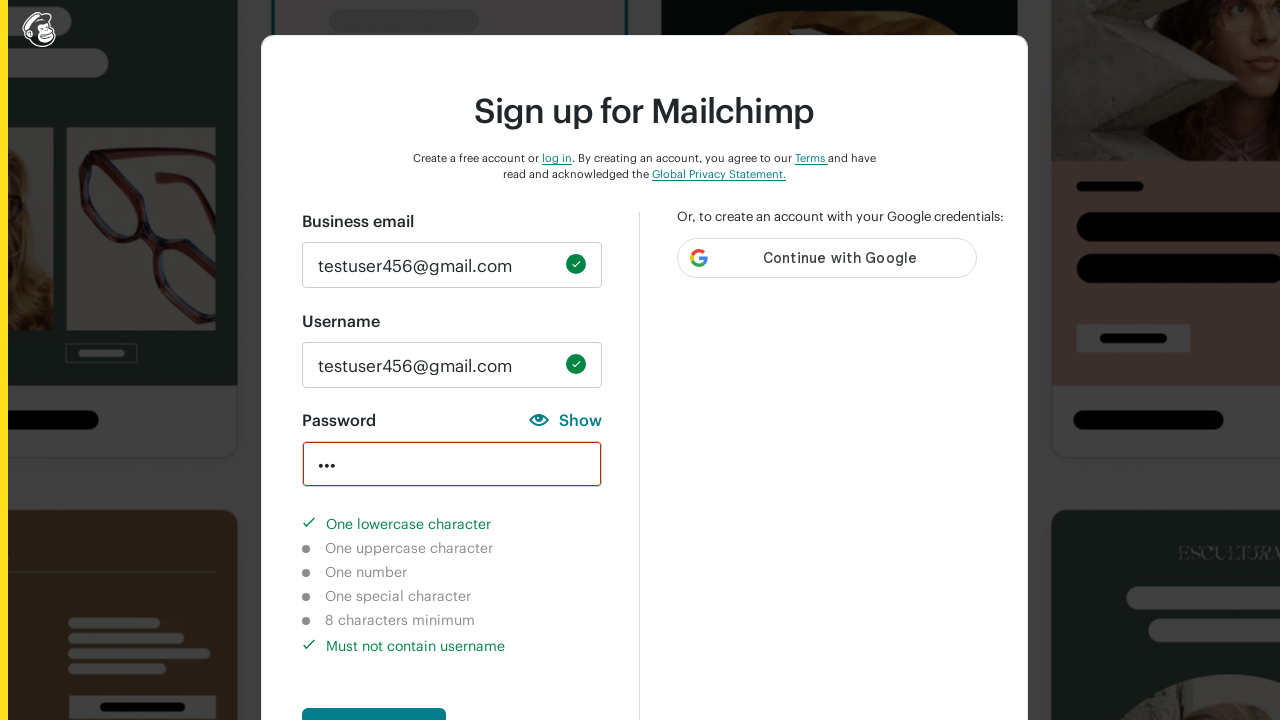

Verified number character validation indicator is not completed
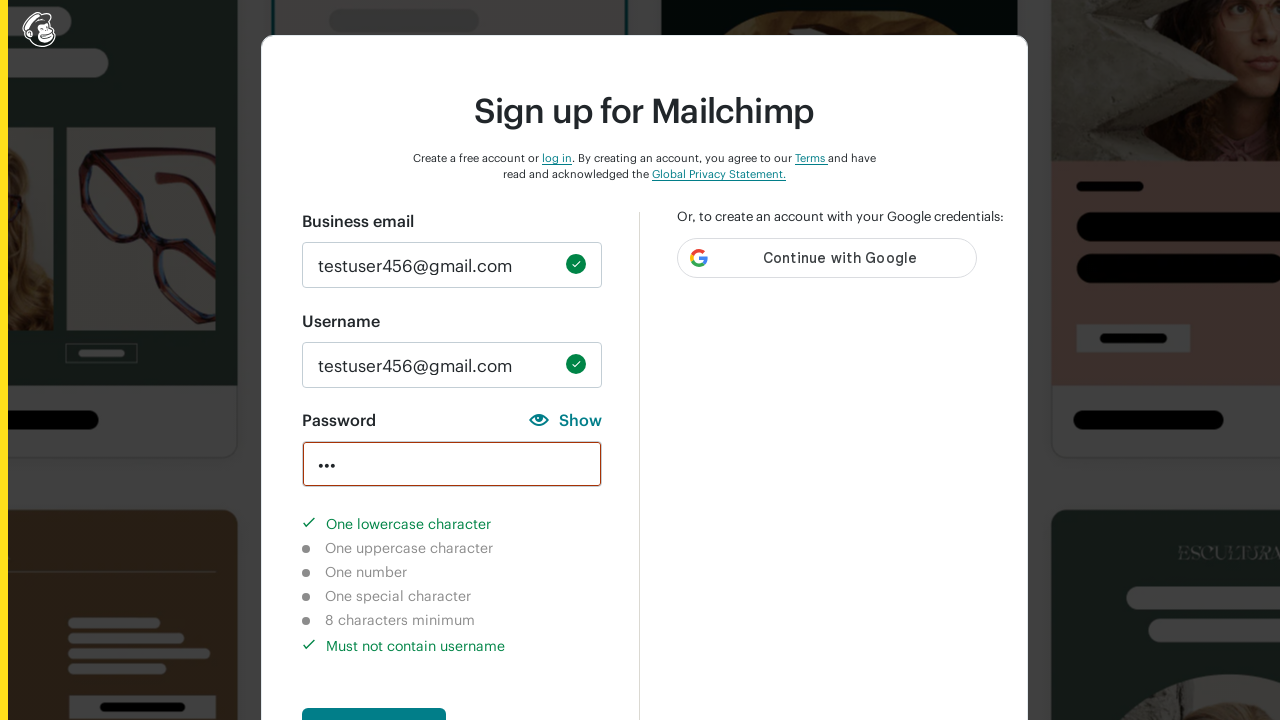

Verified special character validation indicator is not completed
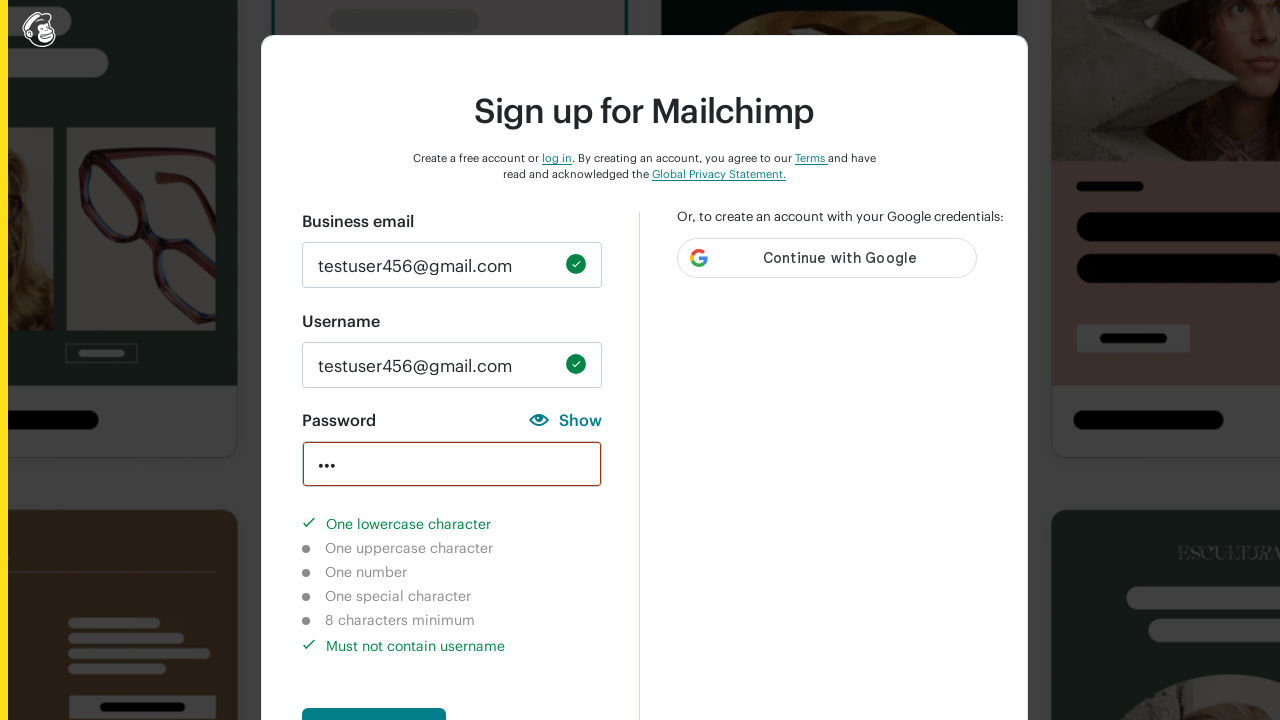

Verified 8-character minimum validation indicator is not completed
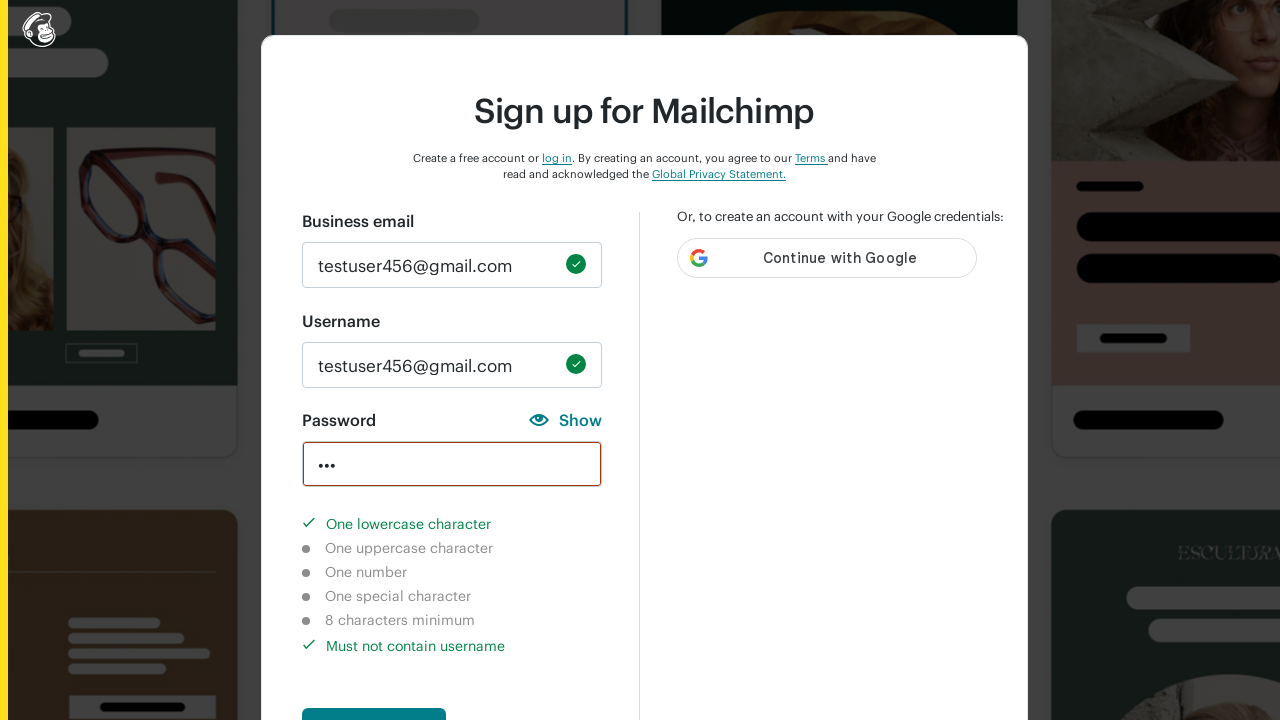

Cleared password field on #new_password
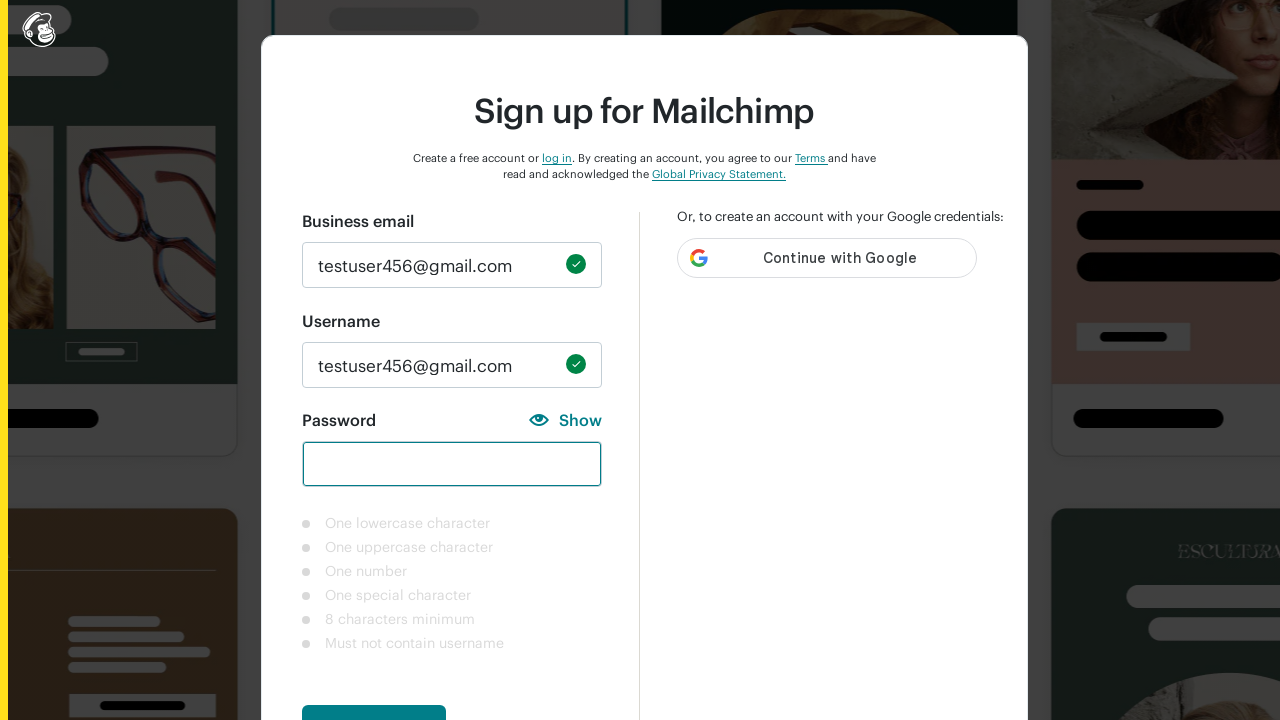

Filled password field with uppercase characters 'ABC' on #new_password
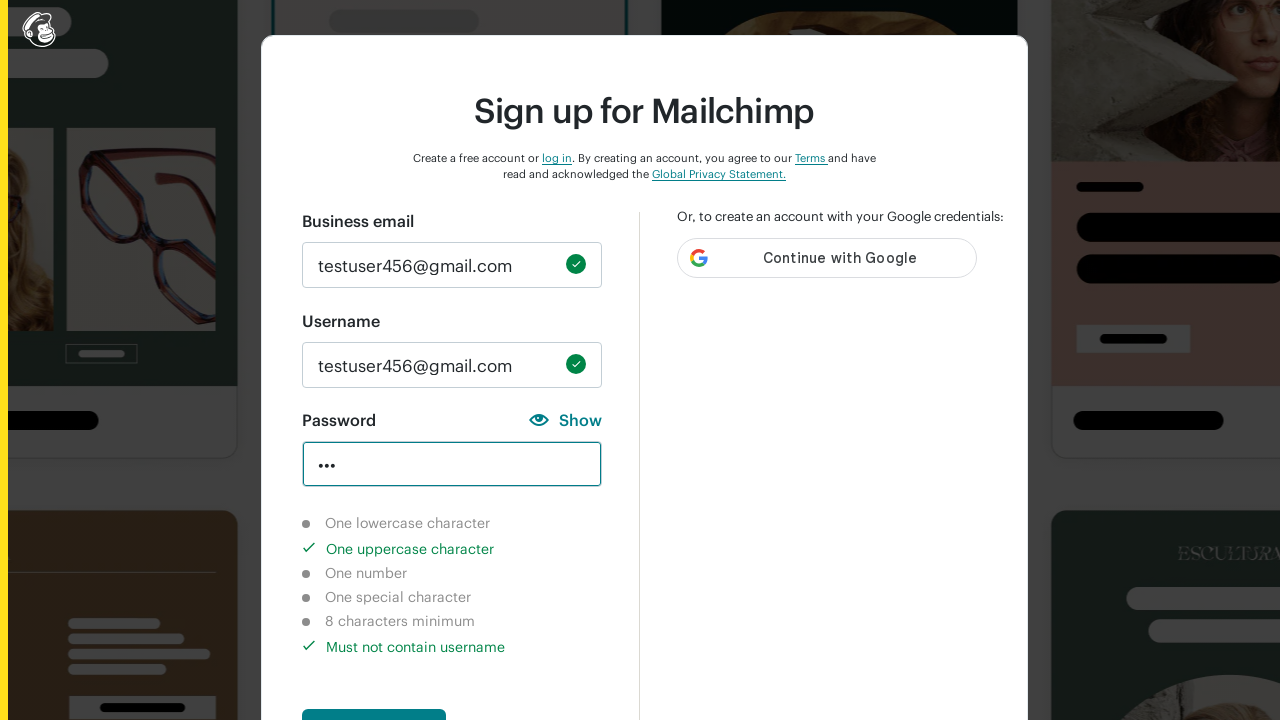

Waited 3 seconds for validation indicators to update
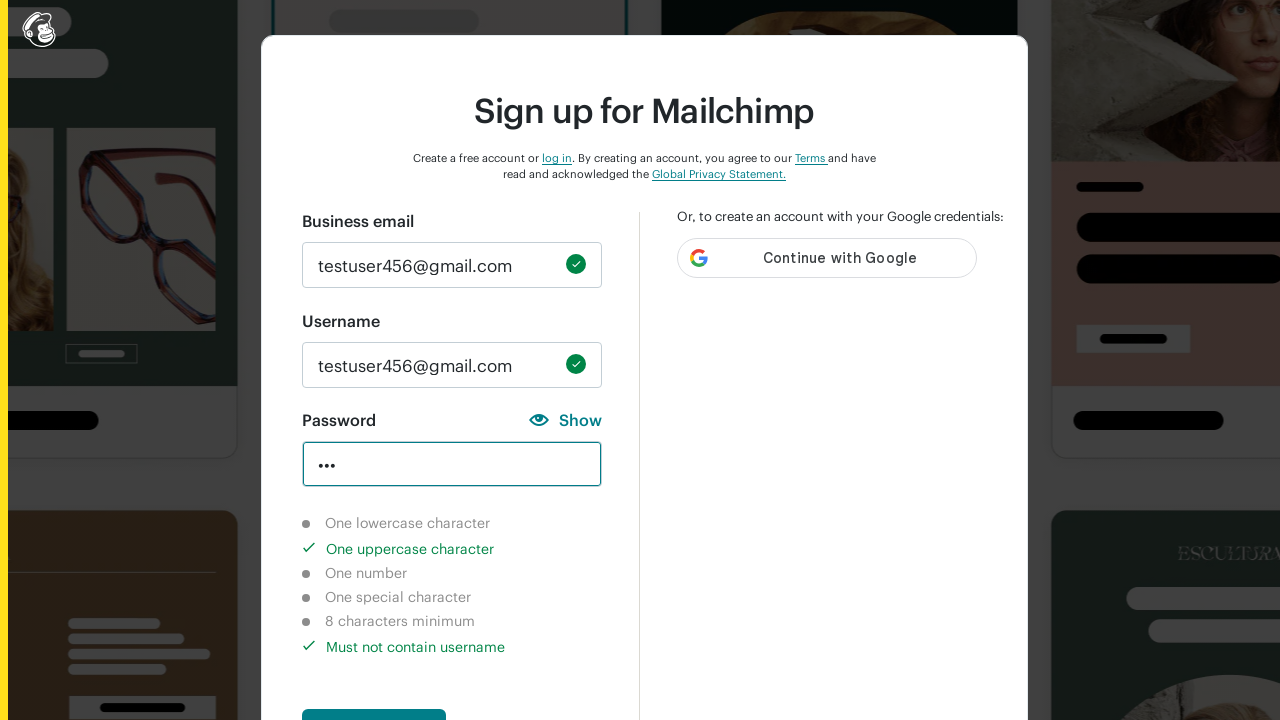

Verified lowercase character validation indicator is not completed
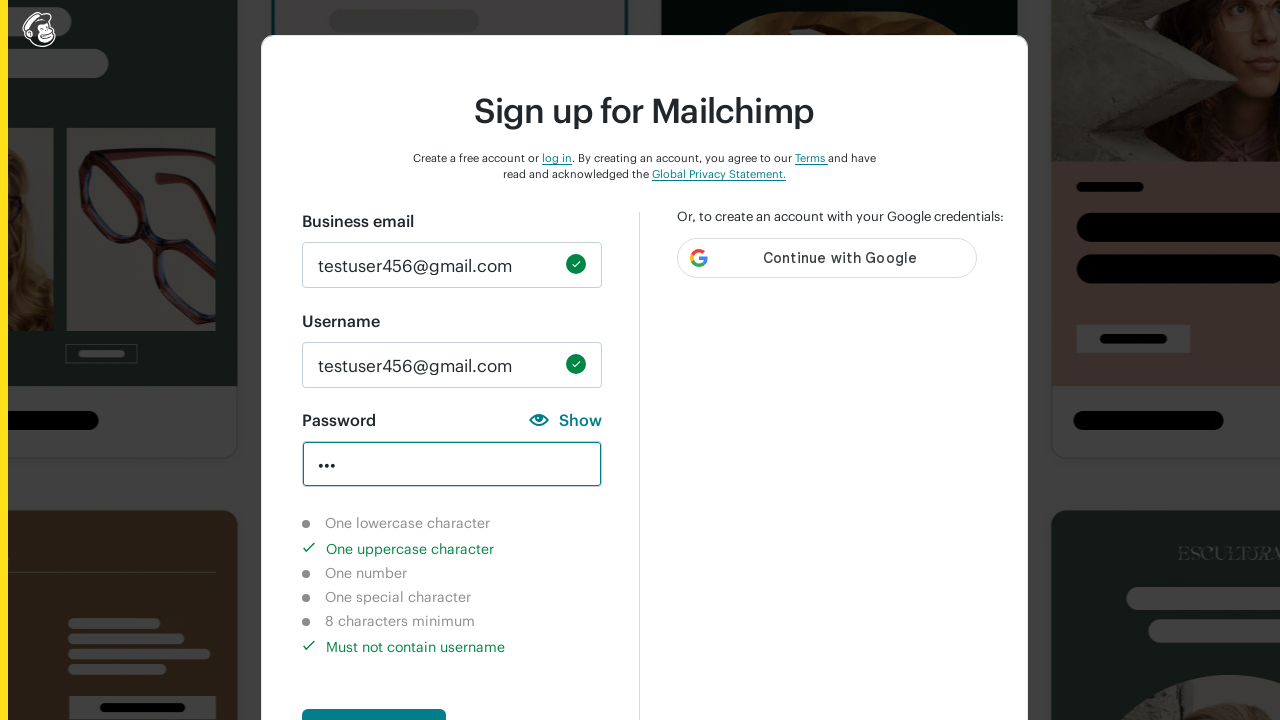

Verified uppercase character validation indicator is completed
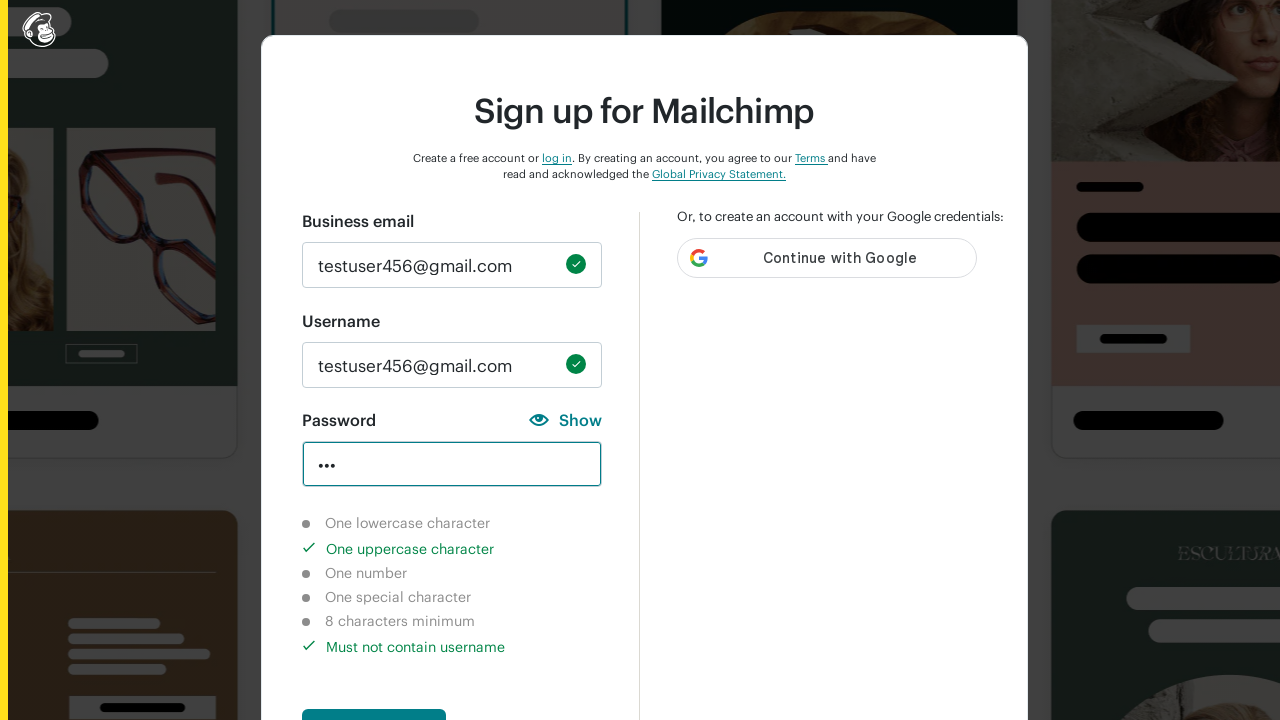

Verified number character validation indicator is not completed
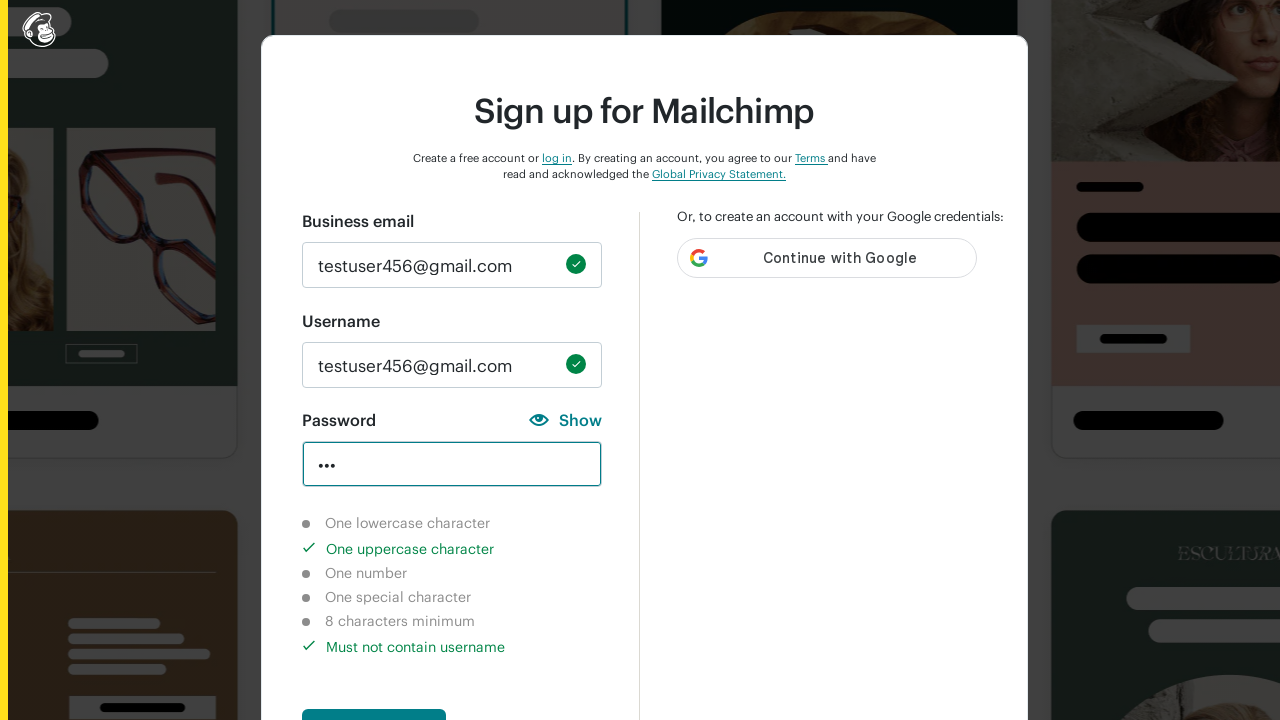

Verified special character validation indicator is not completed
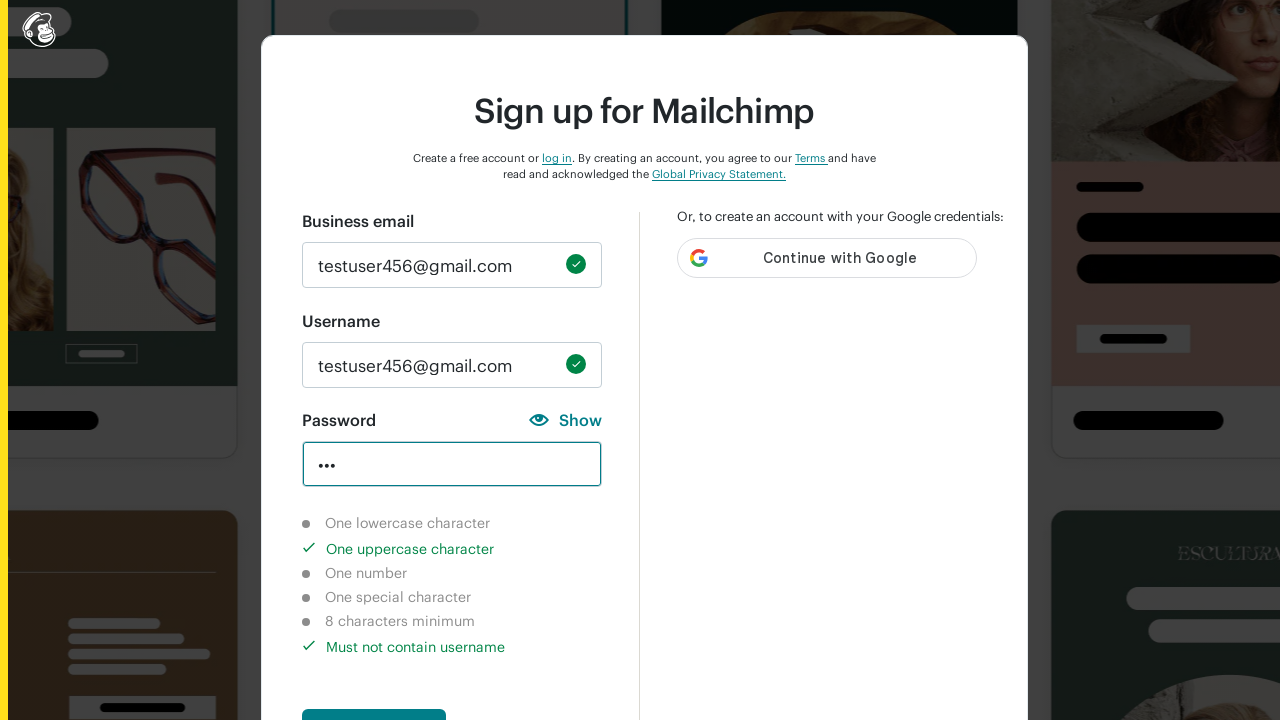

Verified 8-character minimum validation indicator is not completed
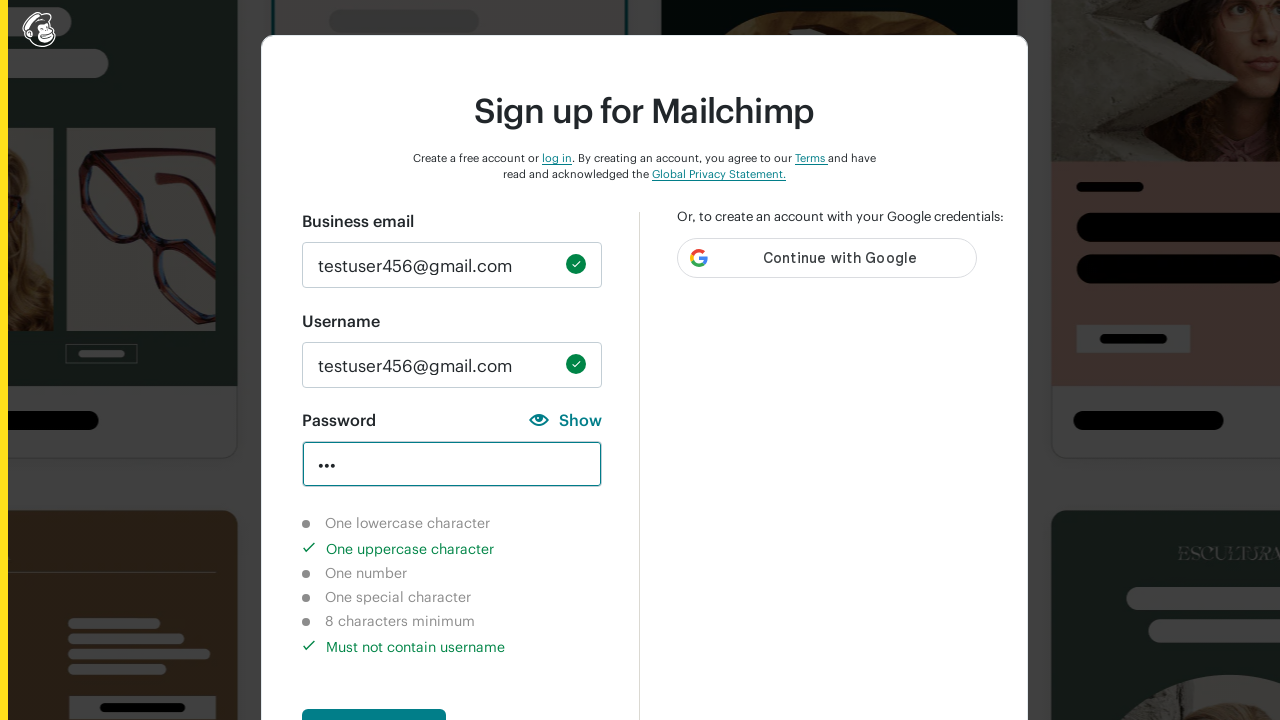

Cleared password field on #new_password
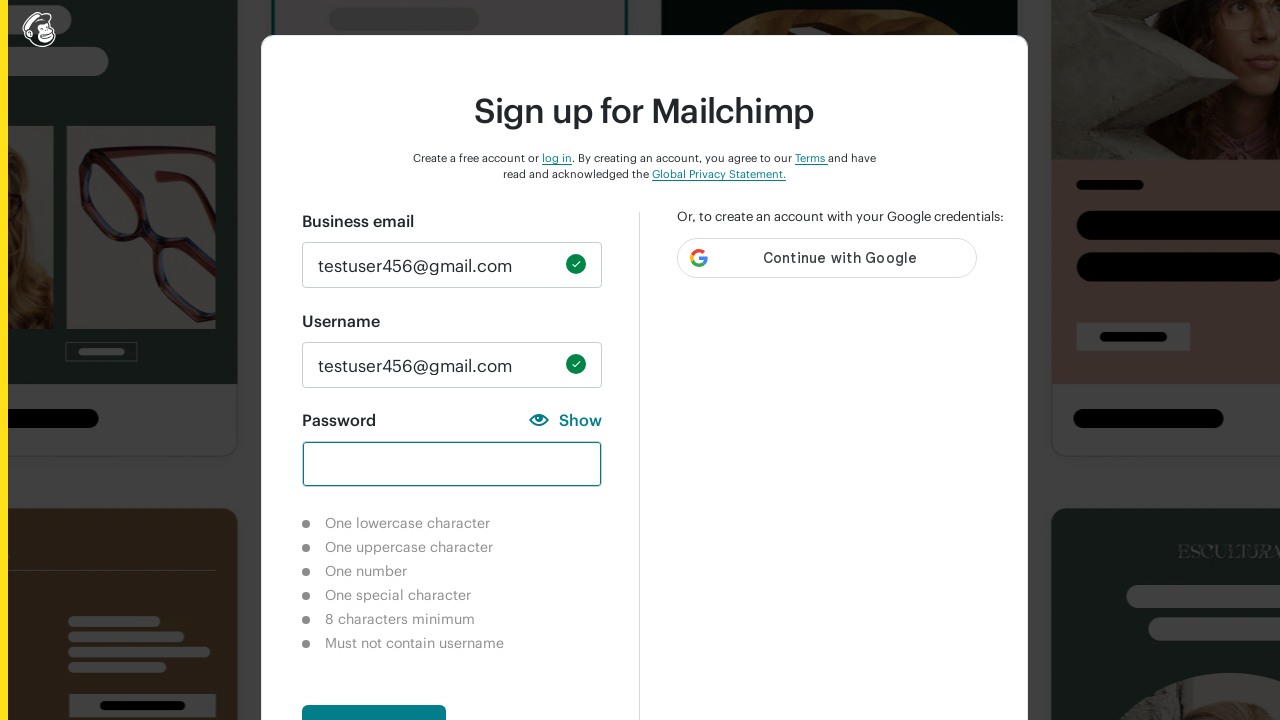

Filled password field with numeric characters '123' on #new_password
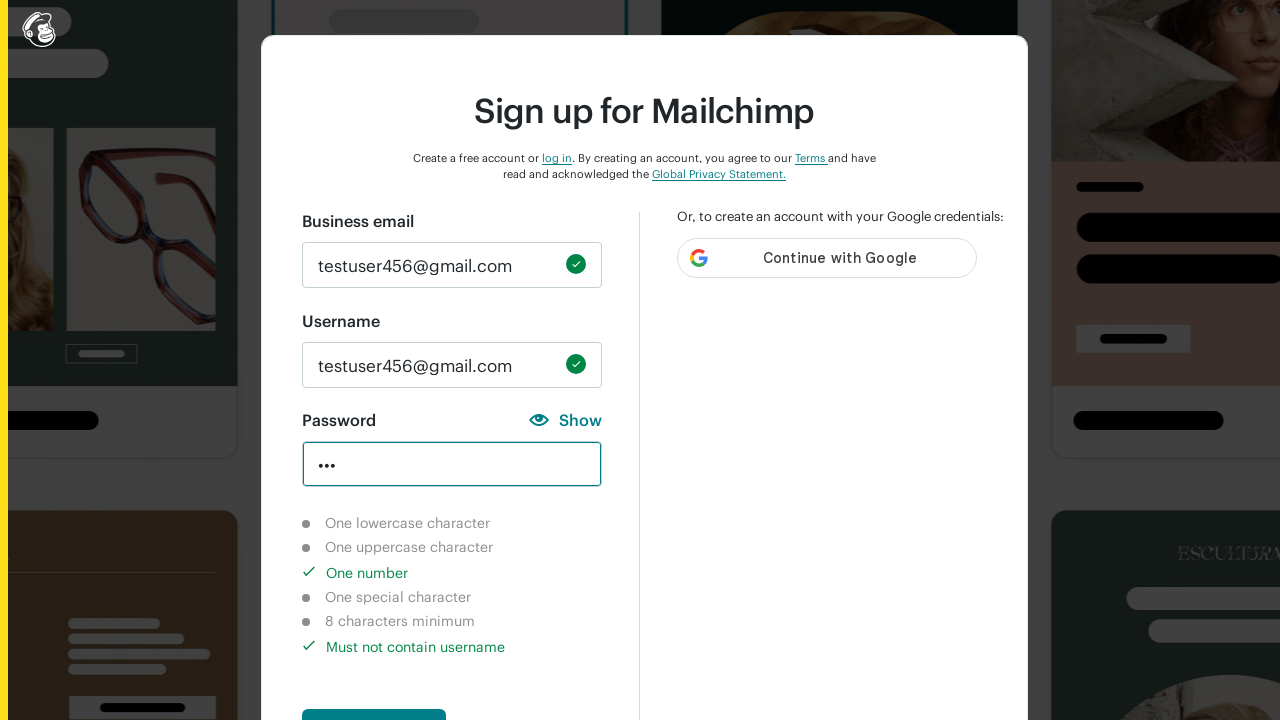

Waited 3 seconds for validation indicators to update
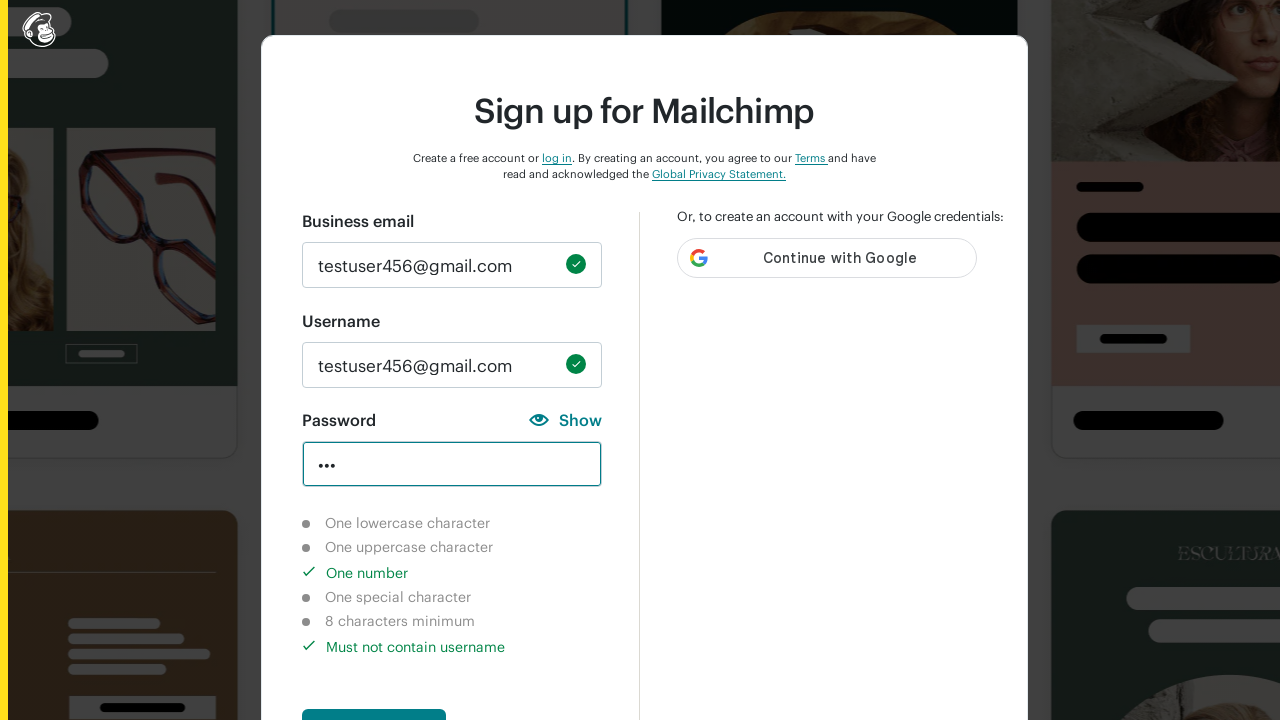

Verified lowercase character validation indicator is not completed
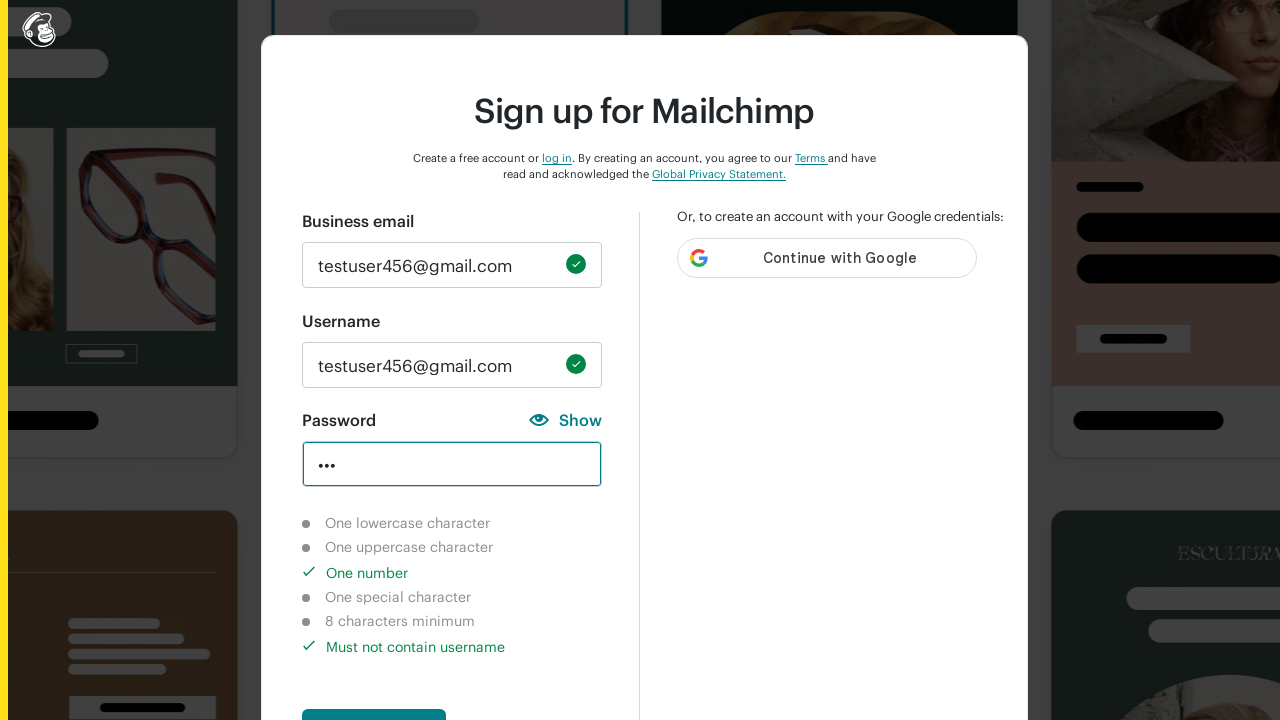

Verified uppercase character validation indicator is not completed
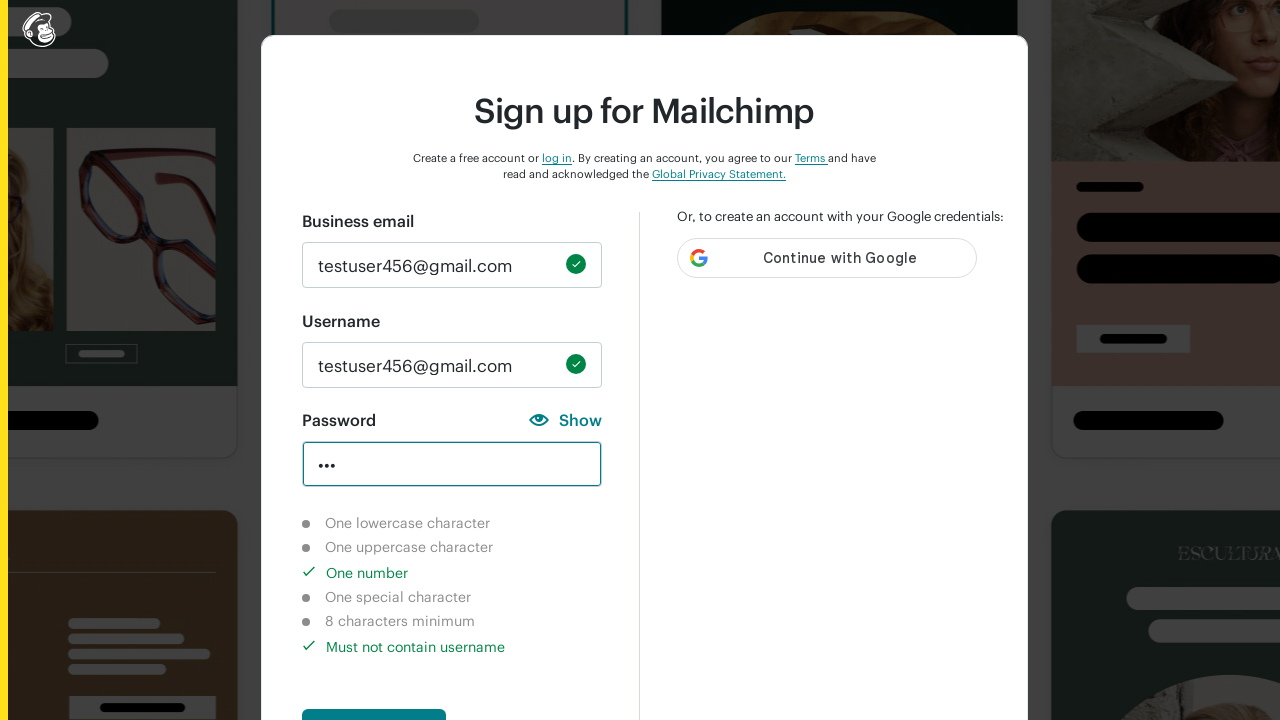

Verified number character validation indicator is completed
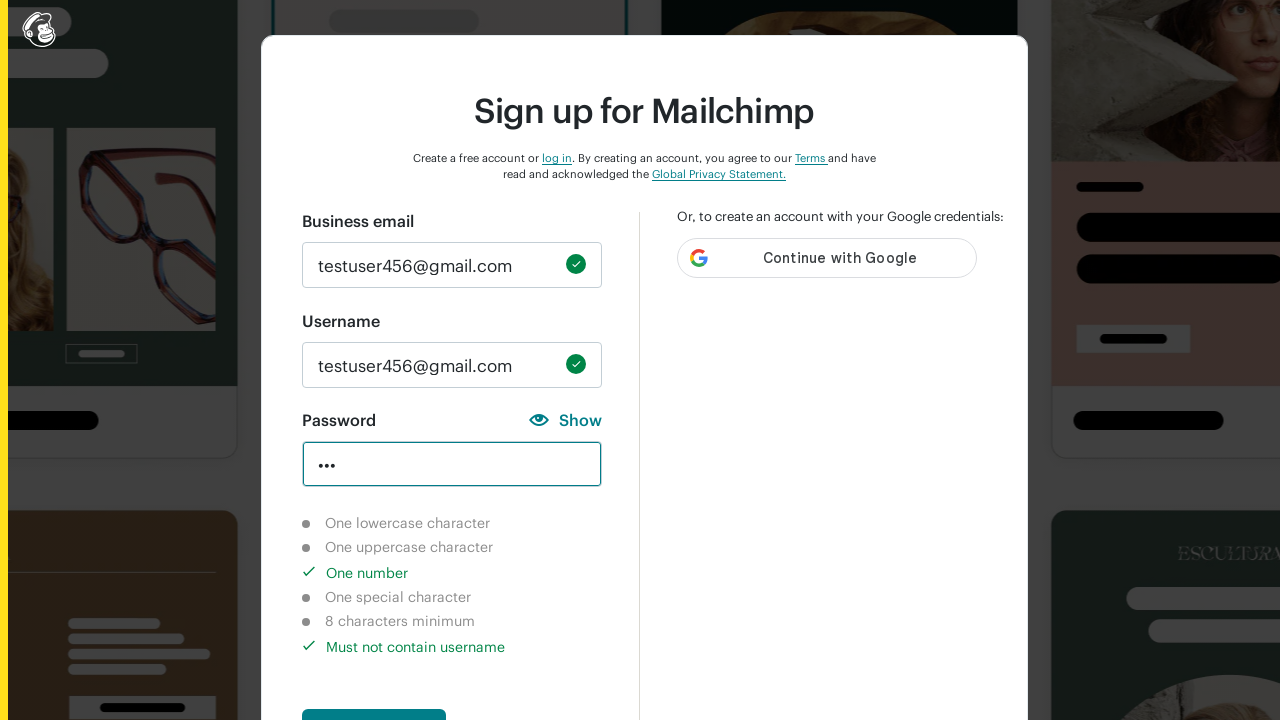

Verified special character validation indicator is not completed
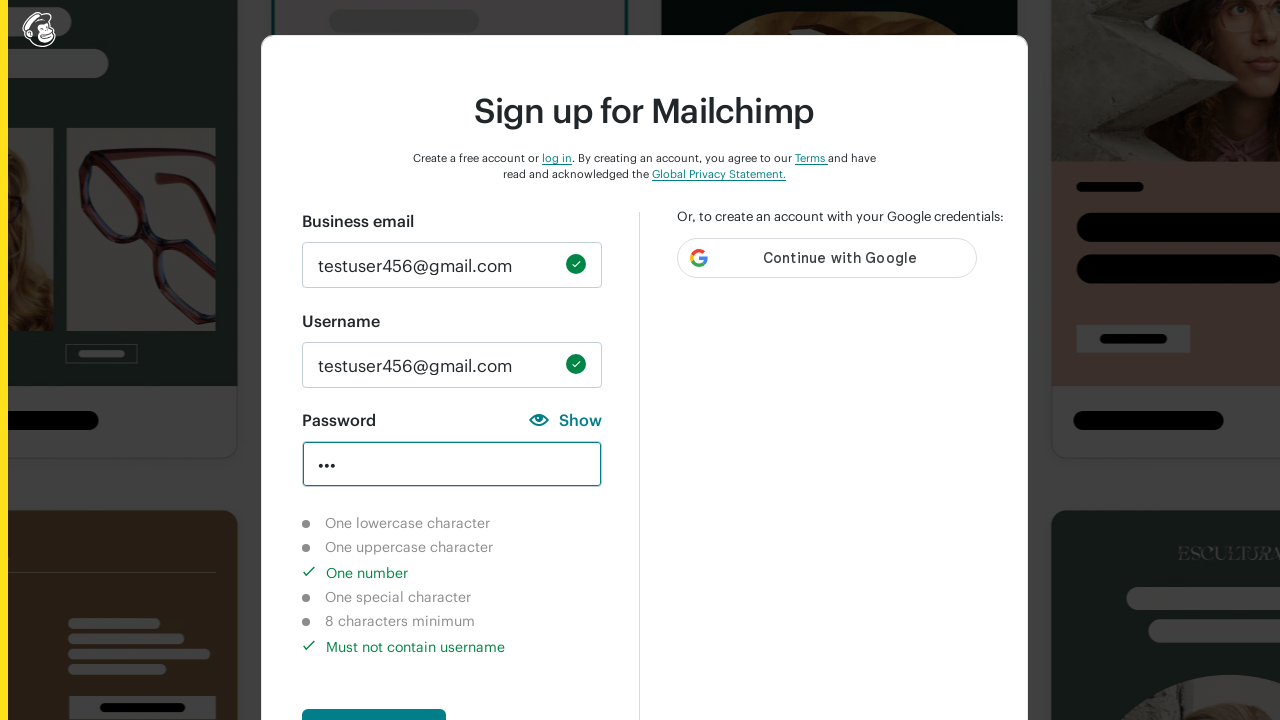

Verified 8-character minimum validation indicator is not completed
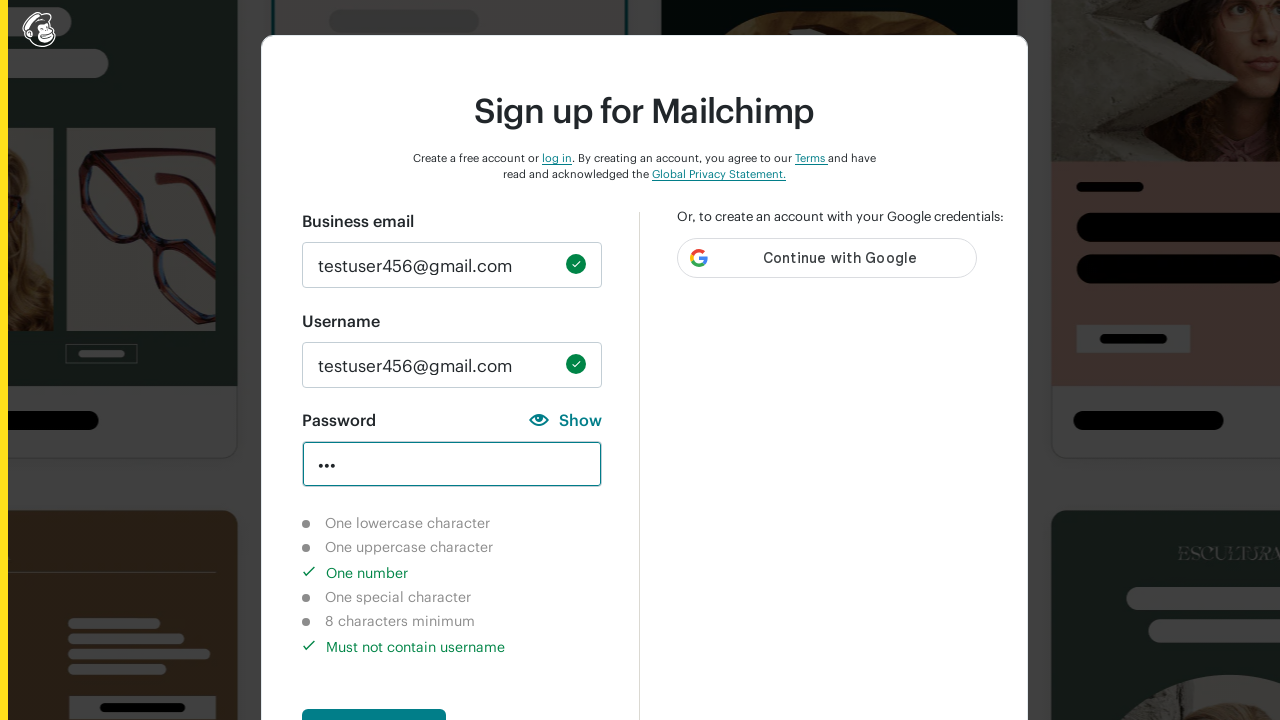

Cleared password field on #new_password
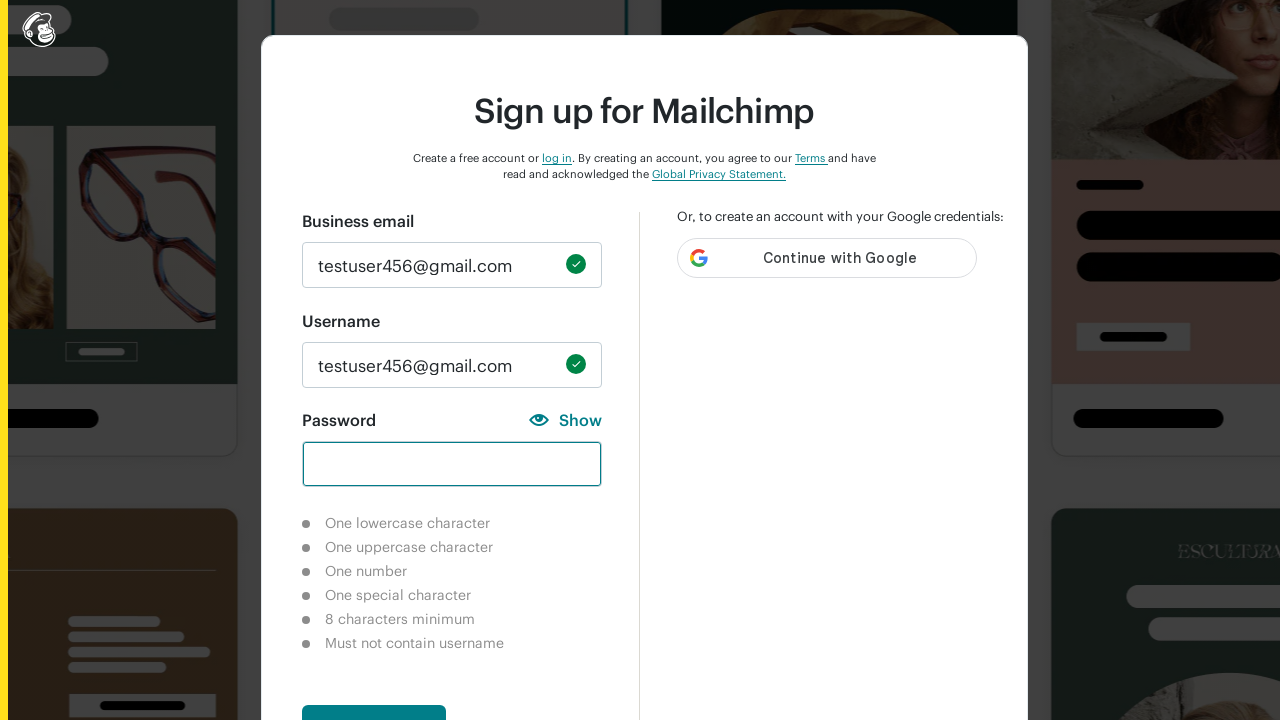

Filled password field with special characters '%$$' on #new_password
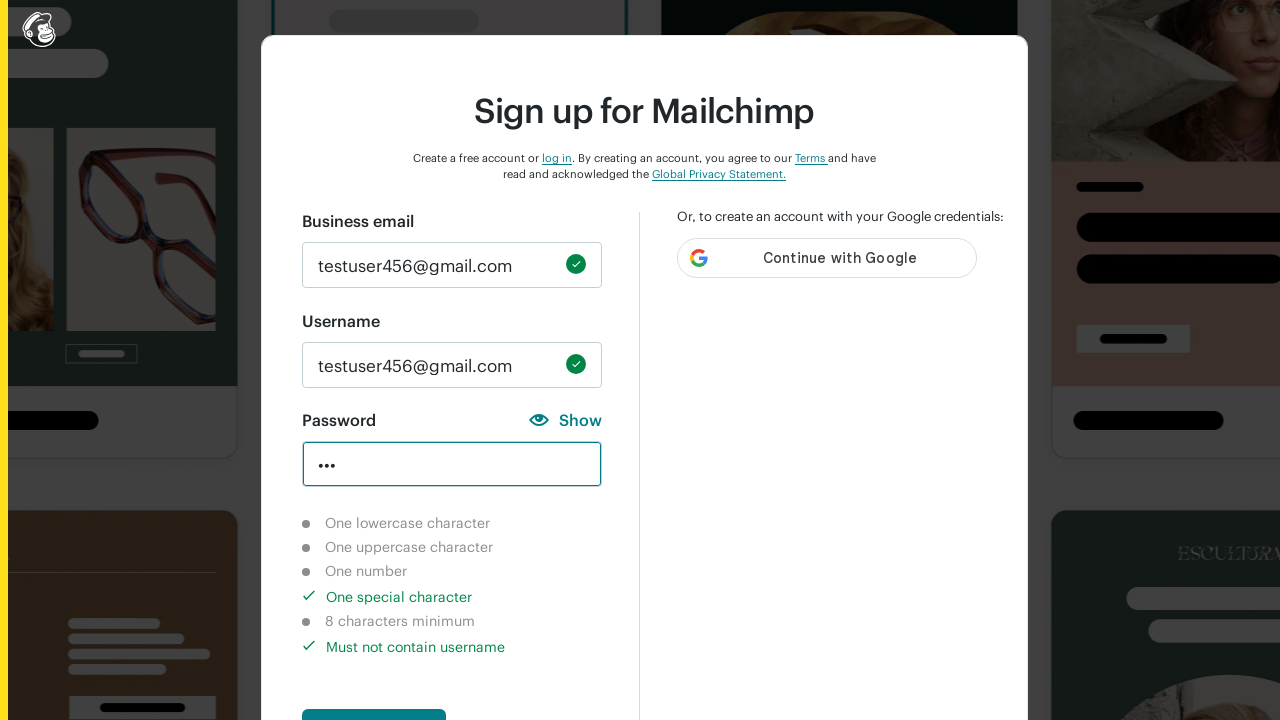

Waited 3 seconds for validation indicators to update
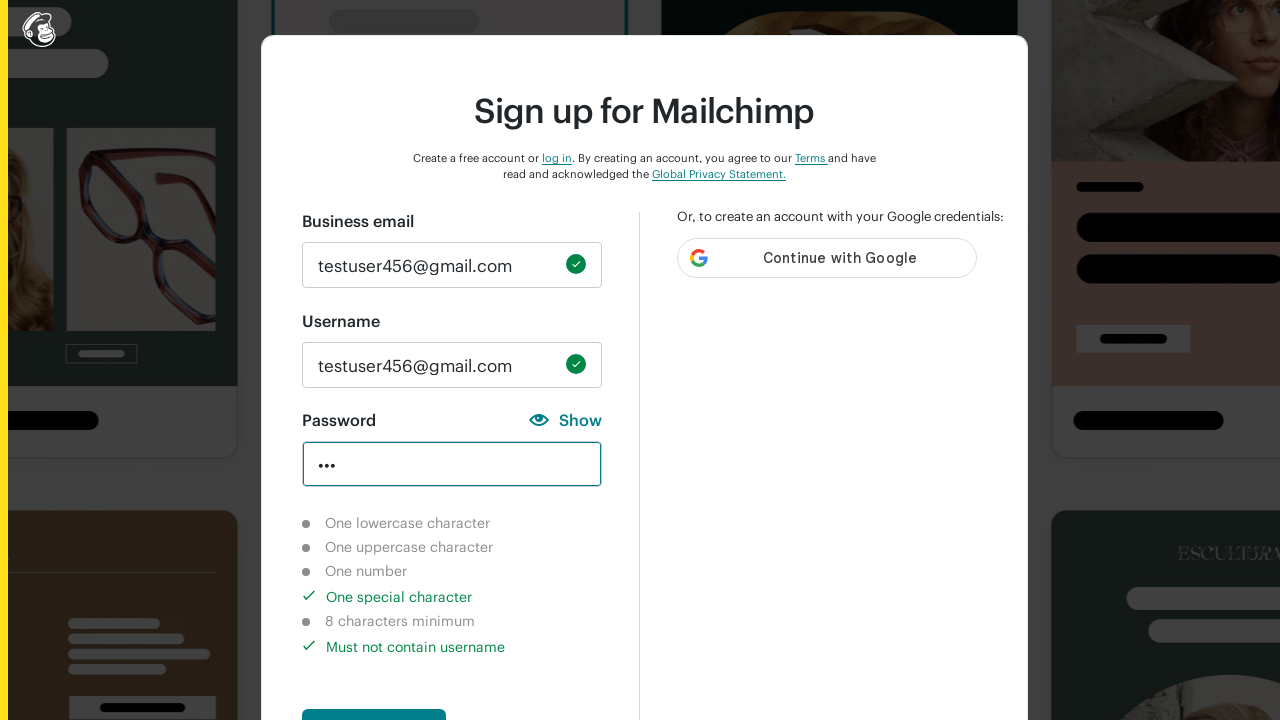

Verified lowercase character validation indicator is not completed
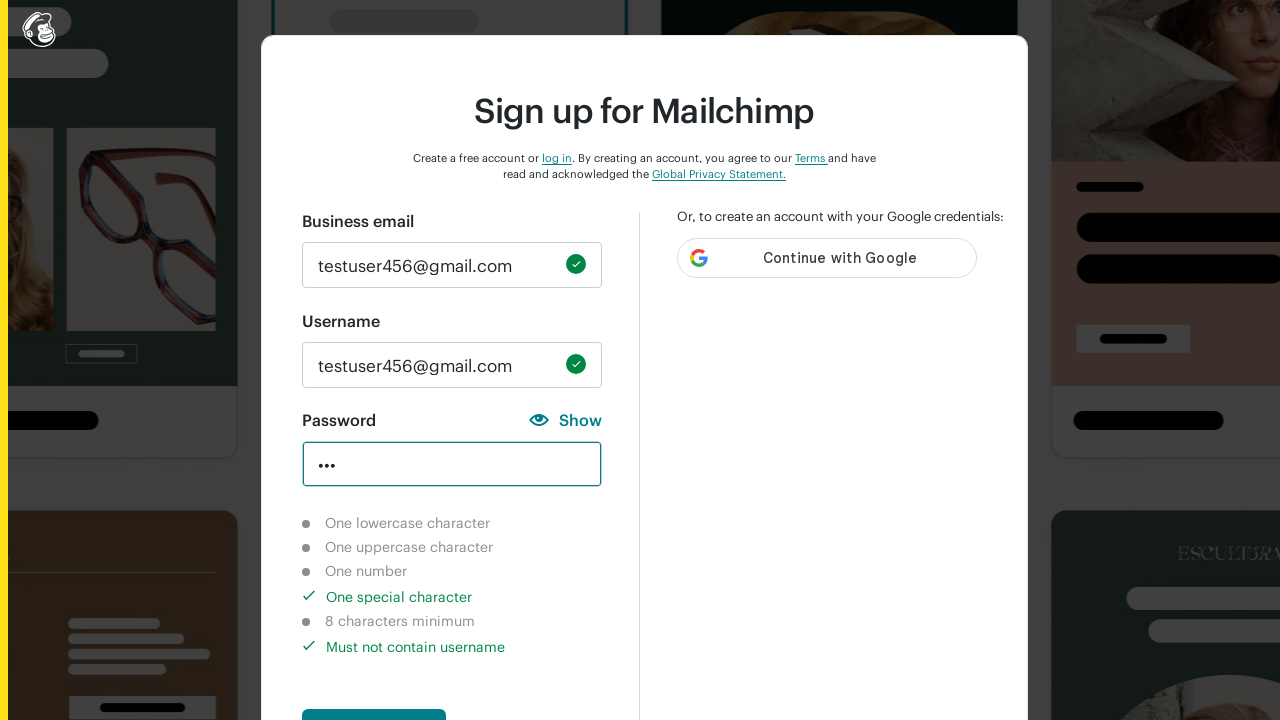

Verified uppercase character validation indicator is not completed
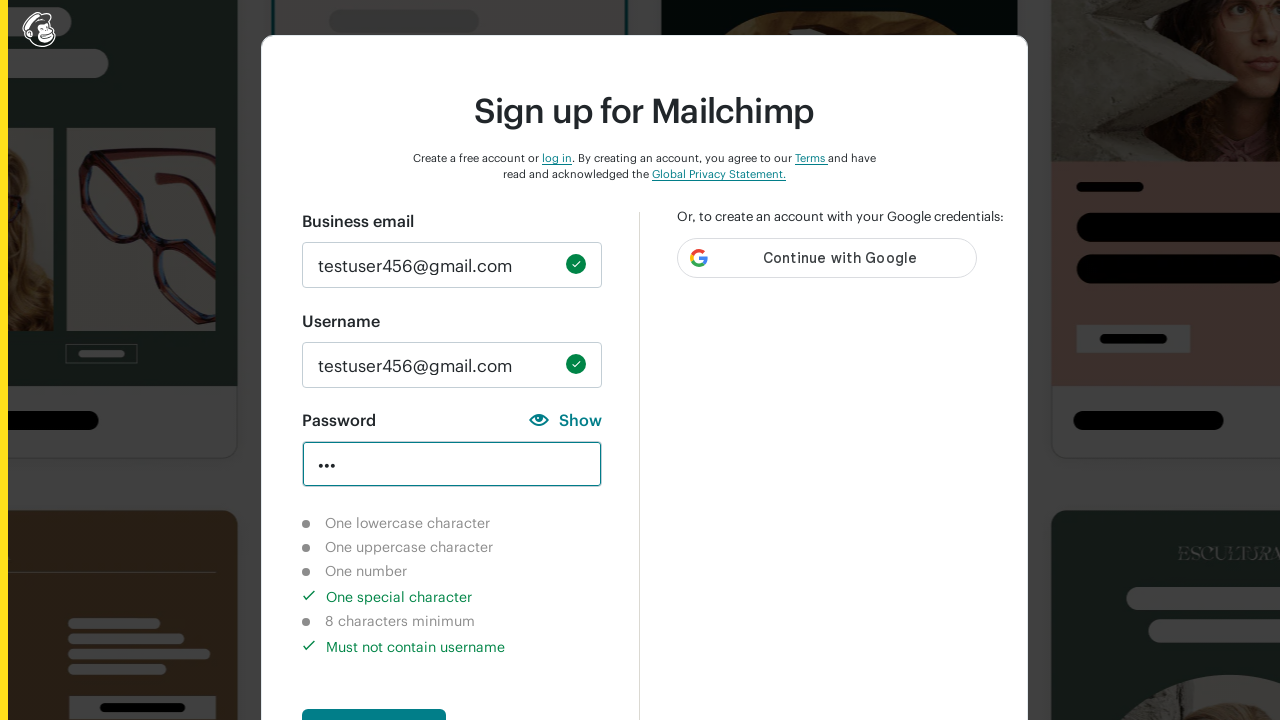

Verified number character validation indicator is not completed
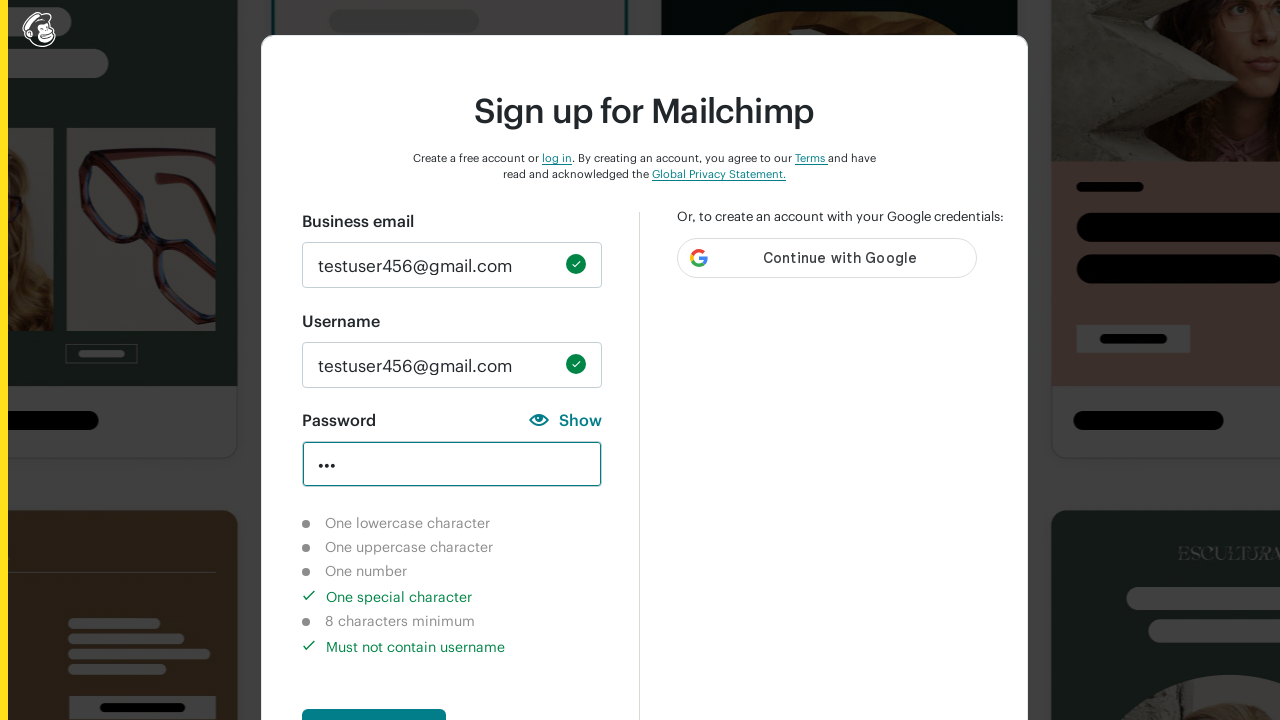

Verified special character validation indicator is completed
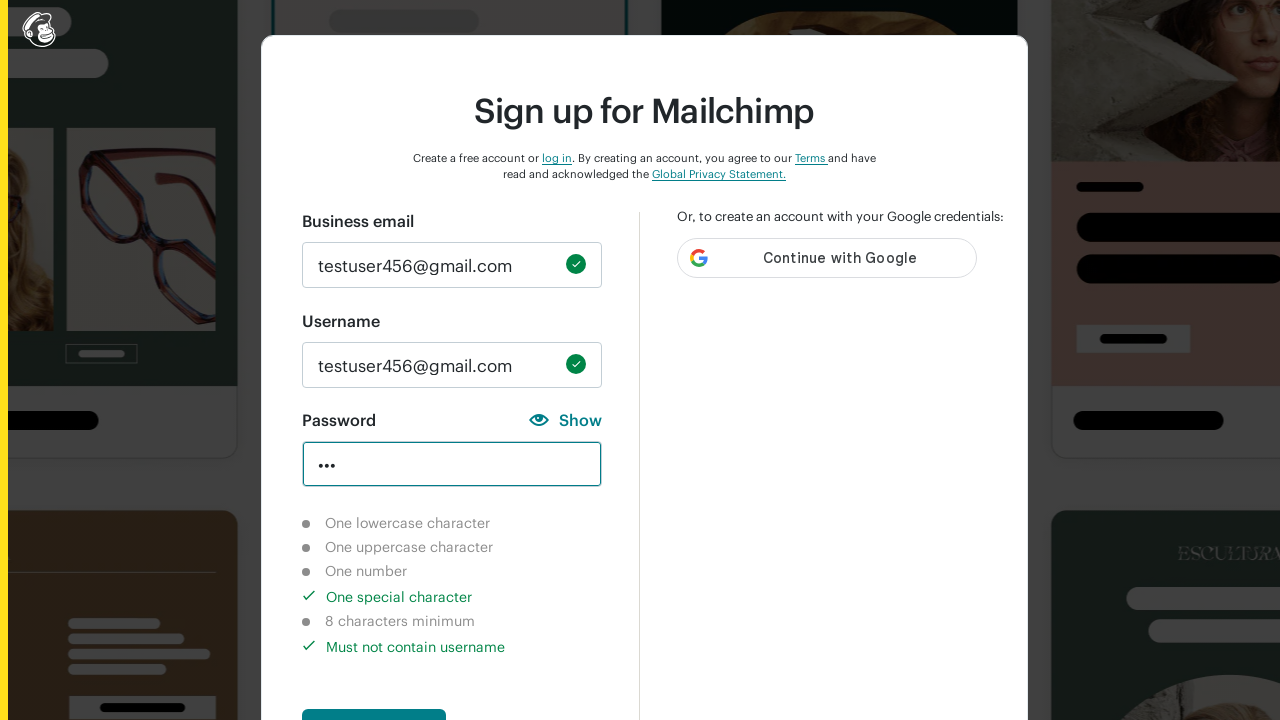

Verified 8-character minimum validation indicator is not completed
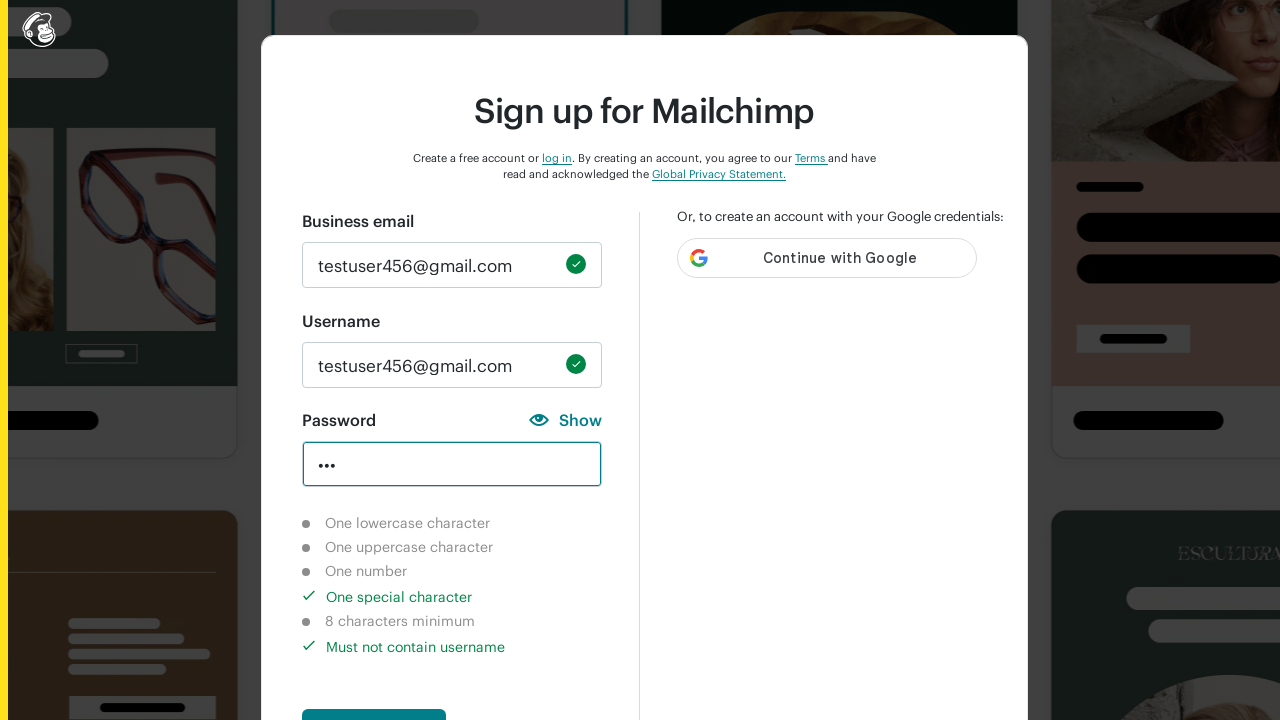

Cleared password field on #new_password
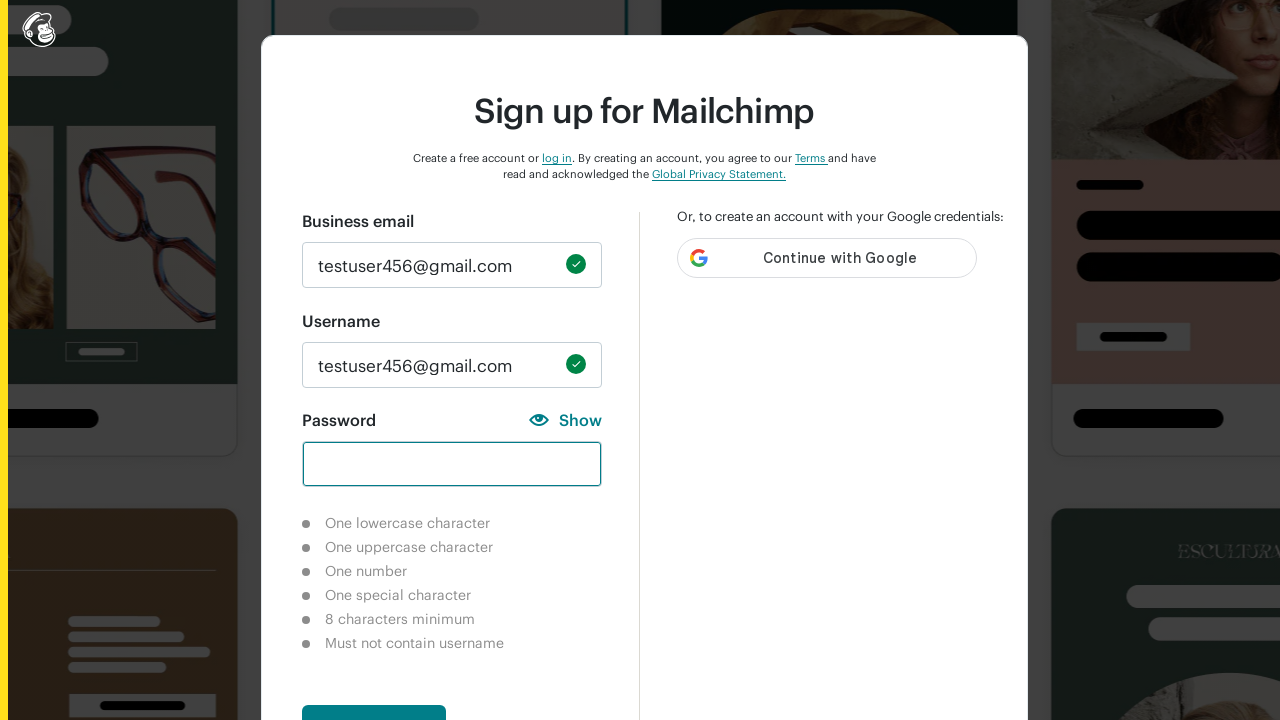

Filled password field with partial valid password '123A6&3#$' on #new_password
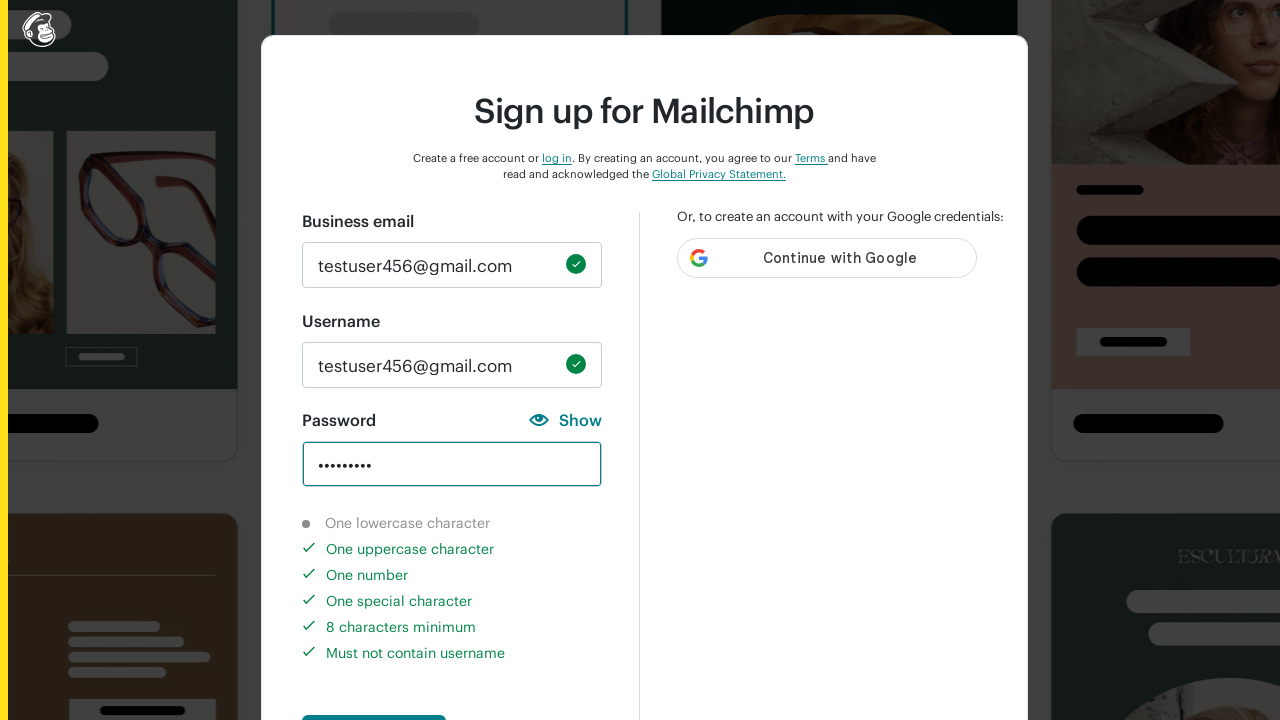

Waited 3 seconds for validation indicators to update
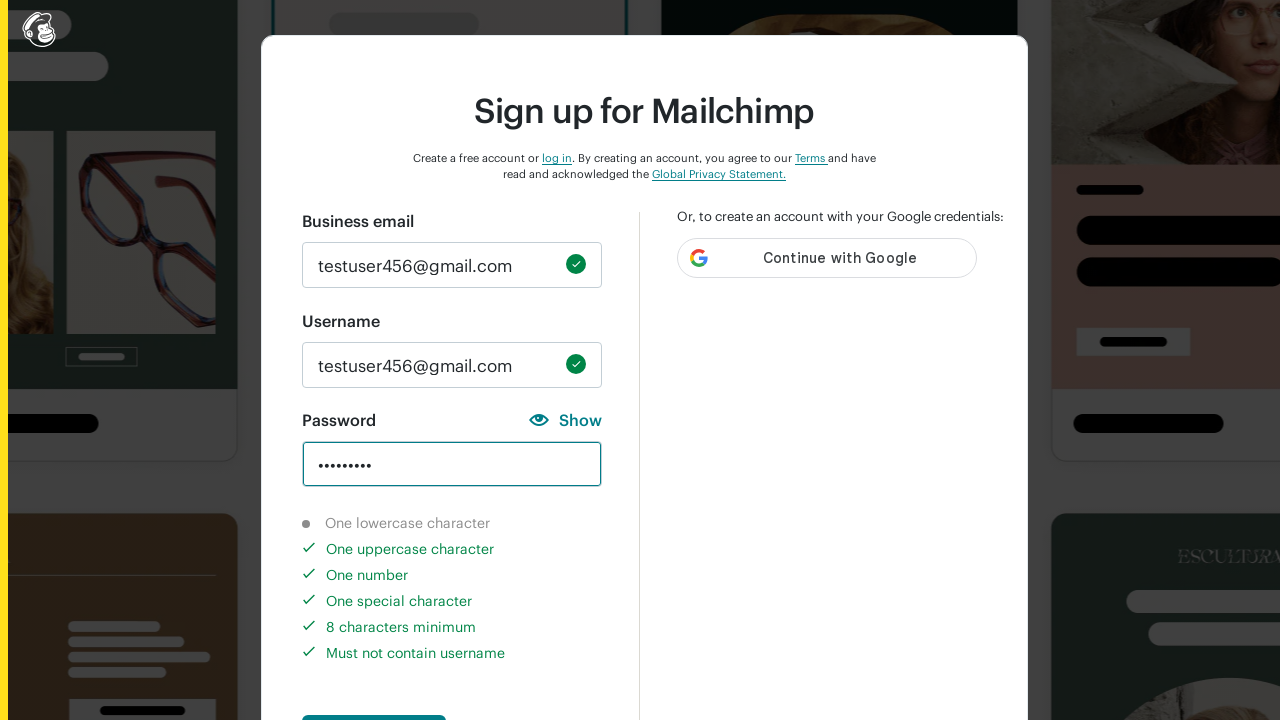

Verified lowercase character validation indicator is not completed for partial password
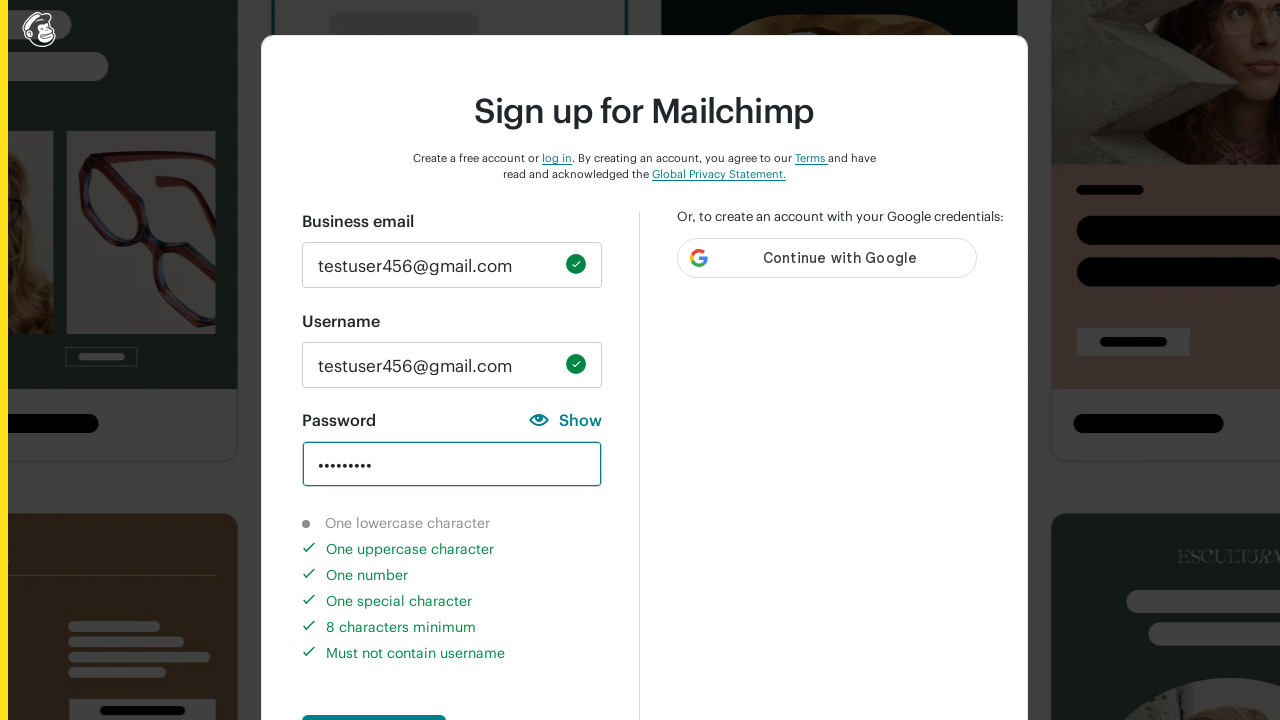

Verified uppercase character validation indicator is completed for partial password
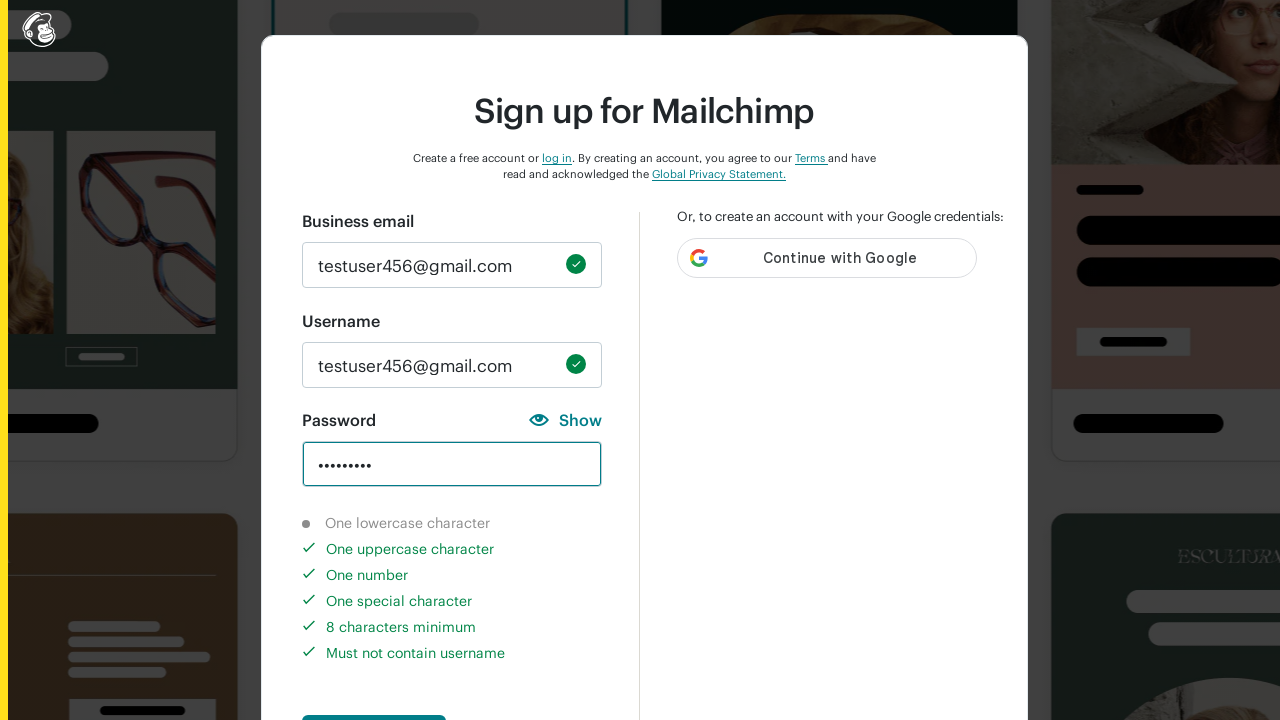

Verified number character validation indicator is completed for partial password
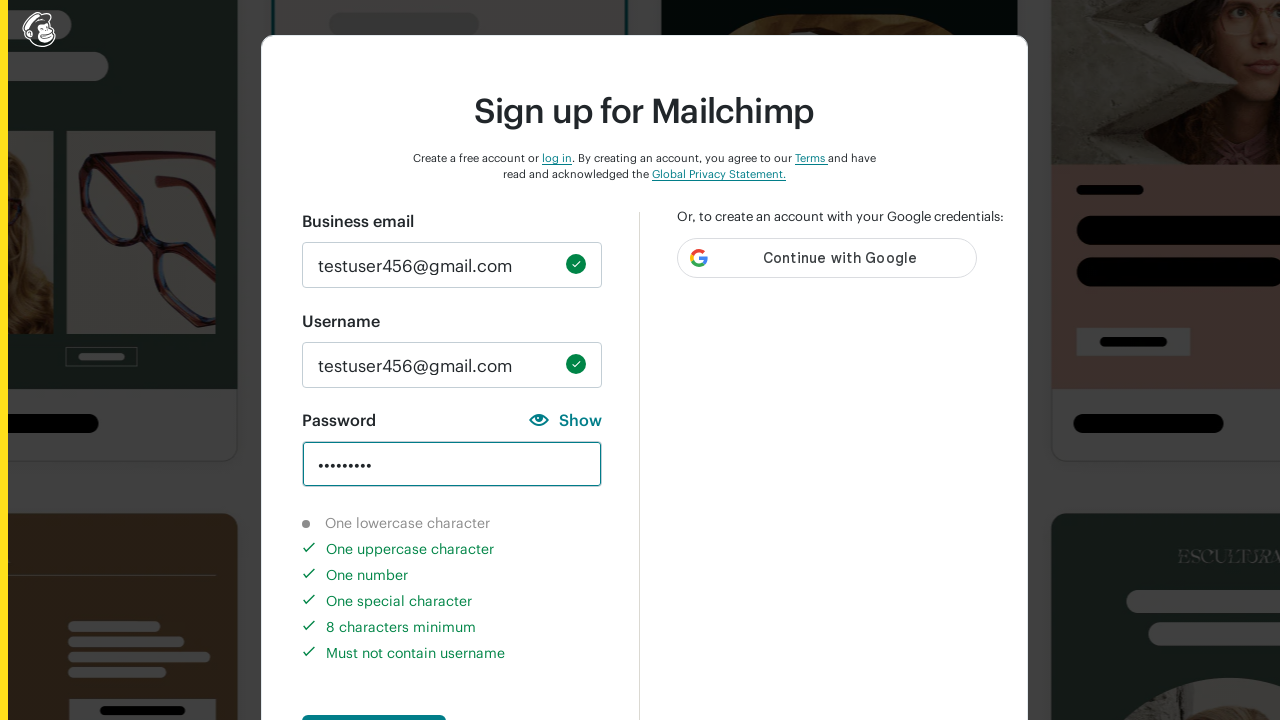

Verified special character validation indicator is completed for partial password
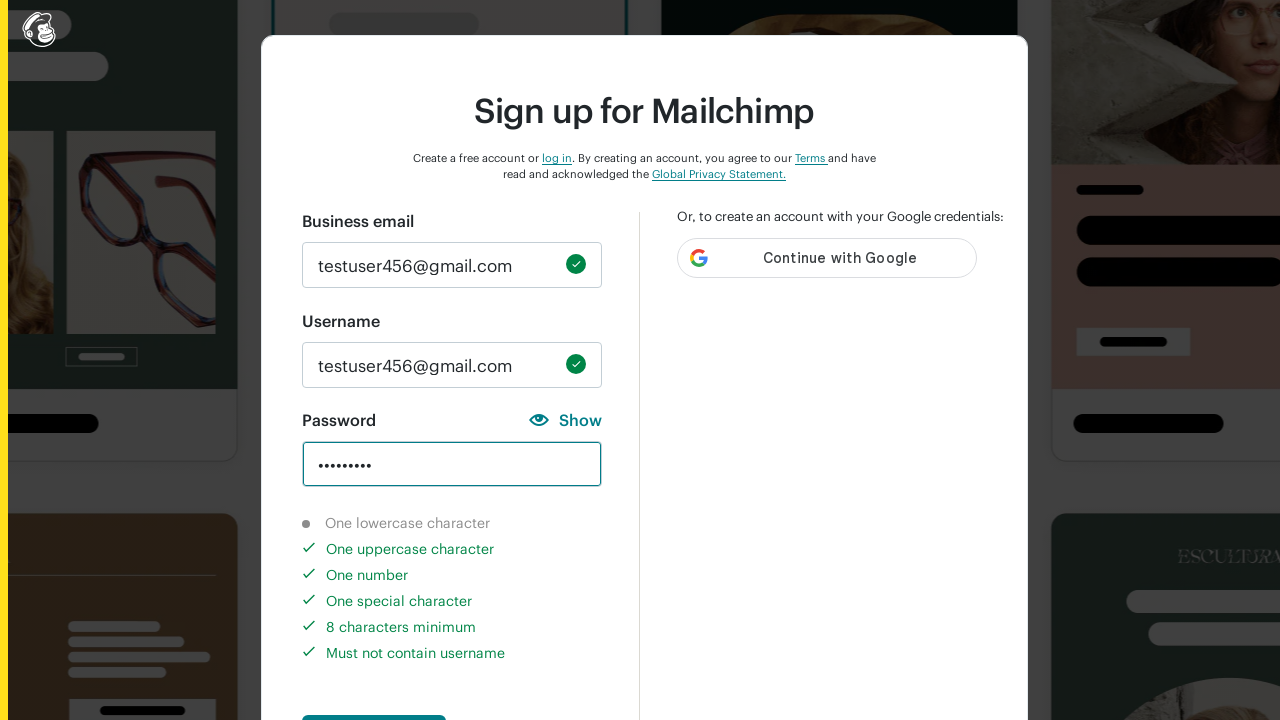

Verified 8-character minimum validation indicator is completed for partial password
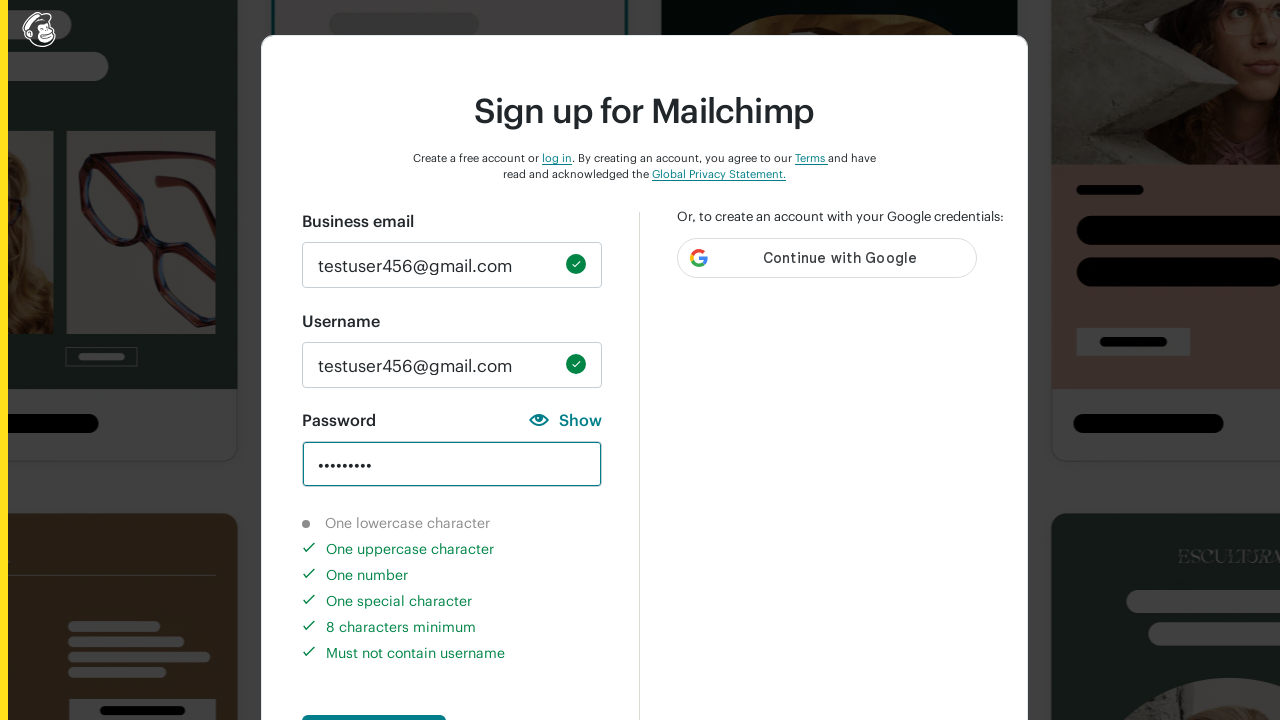

Cleared password field on #new_password
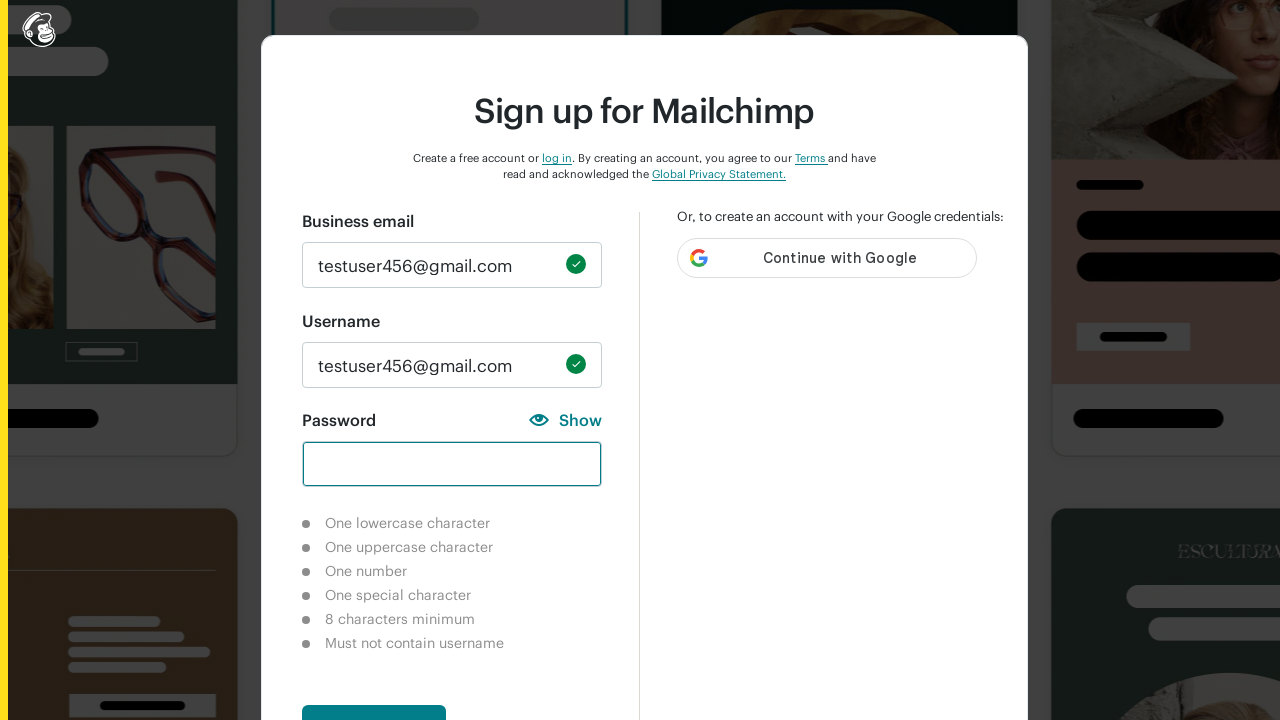

Filled password field with fully valid password '123A6&3#$ab' on #new_password
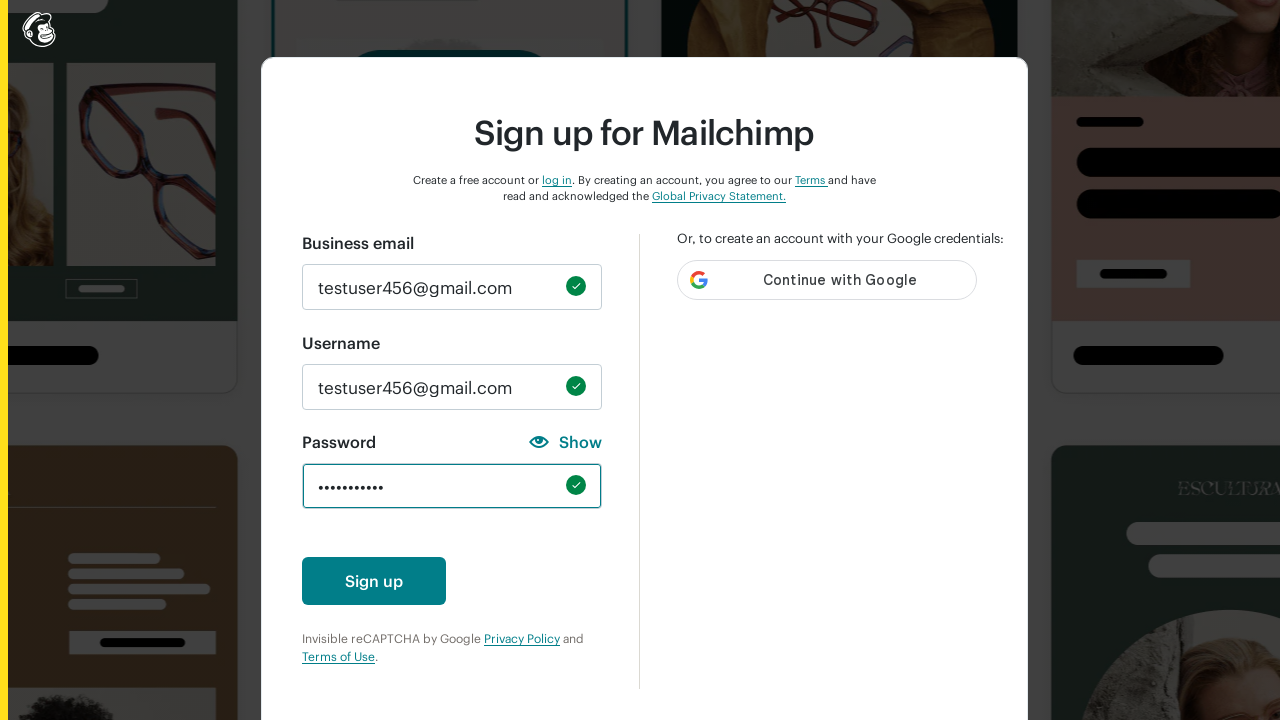

Waited 3 seconds for validation indicators to update
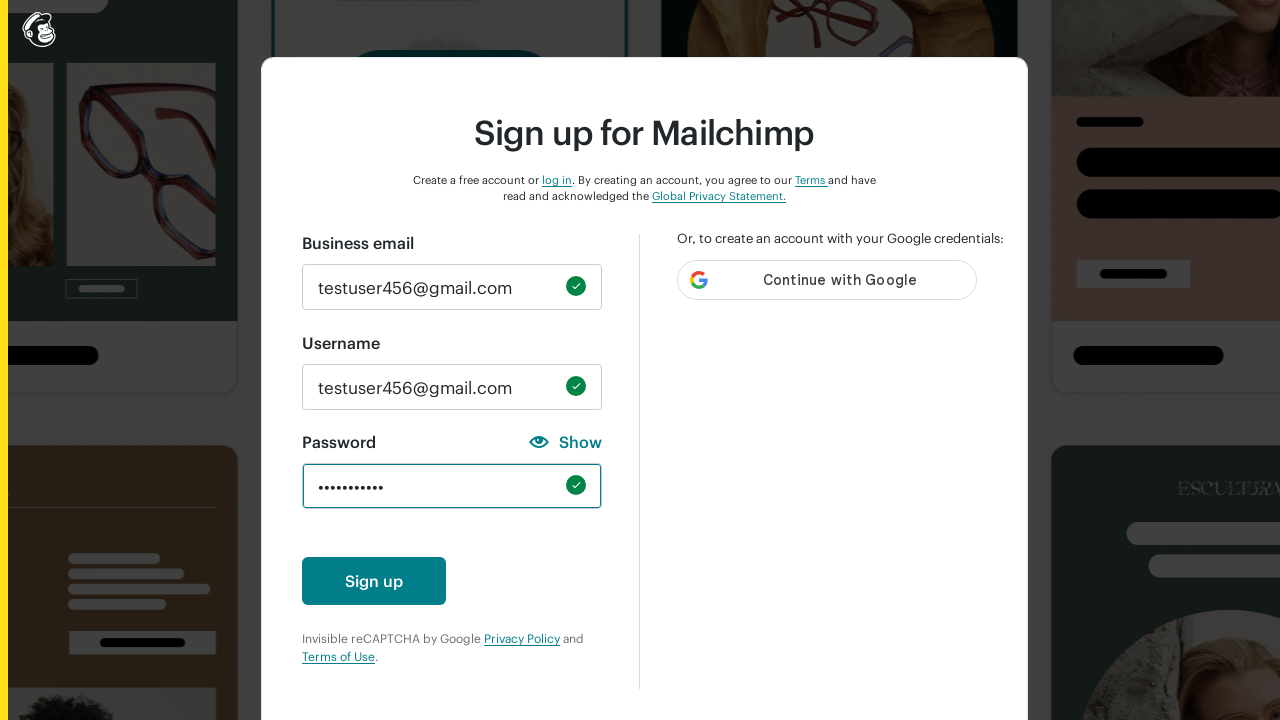

Verified lowercase character validation indicator is hidden for fully valid password
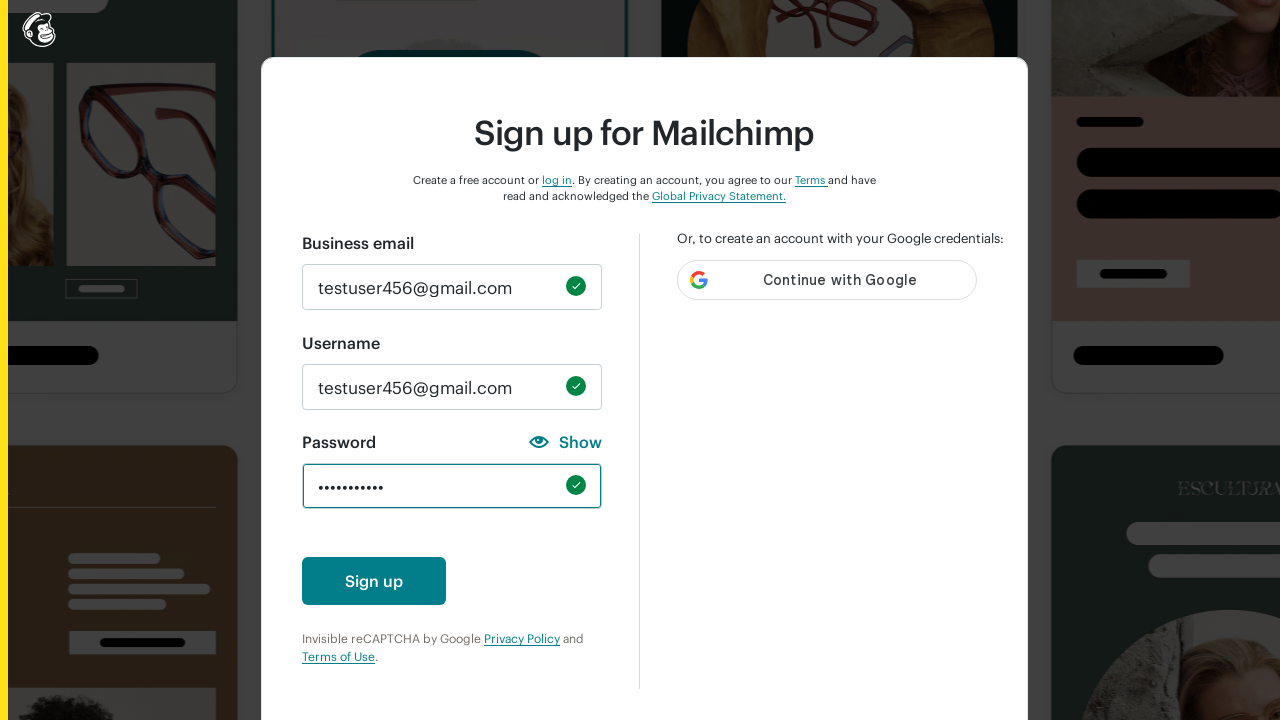

Verified uppercase character validation indicator is hidden for fully valid password
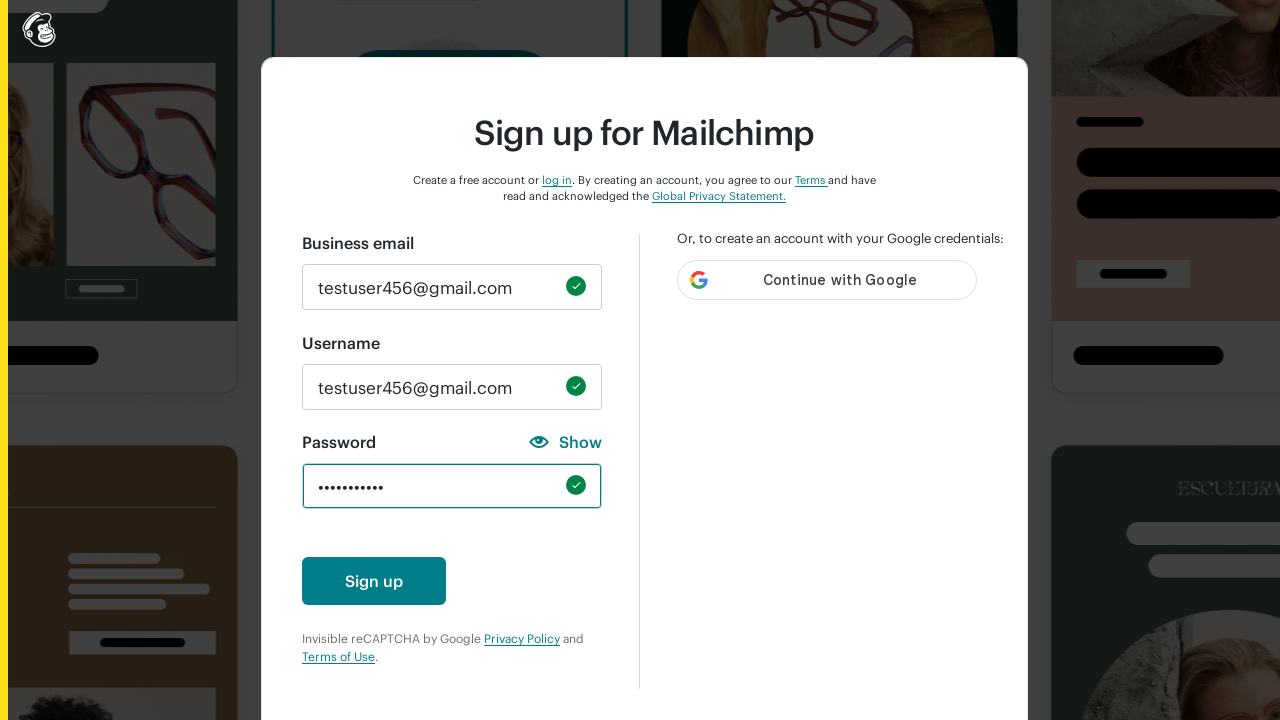

Verified number character validation indicator is hidden for fully valid password
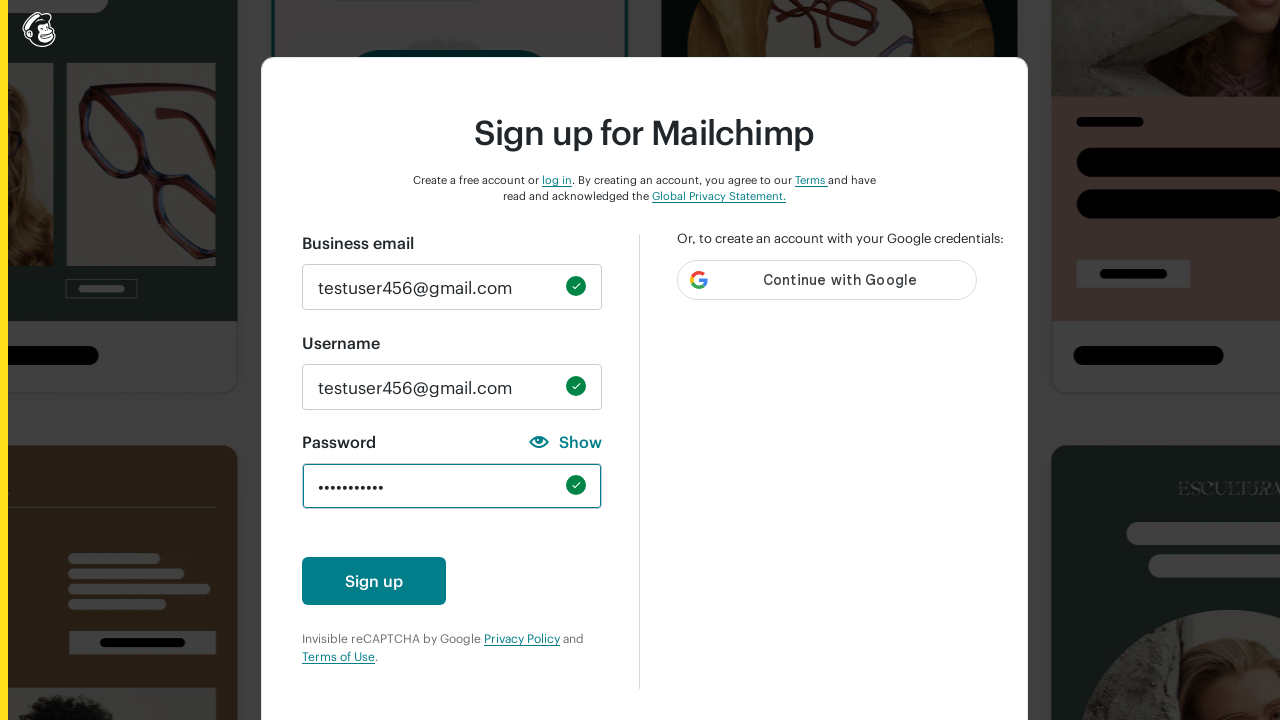

Verified special character validation indicator is hidden for fully valid password
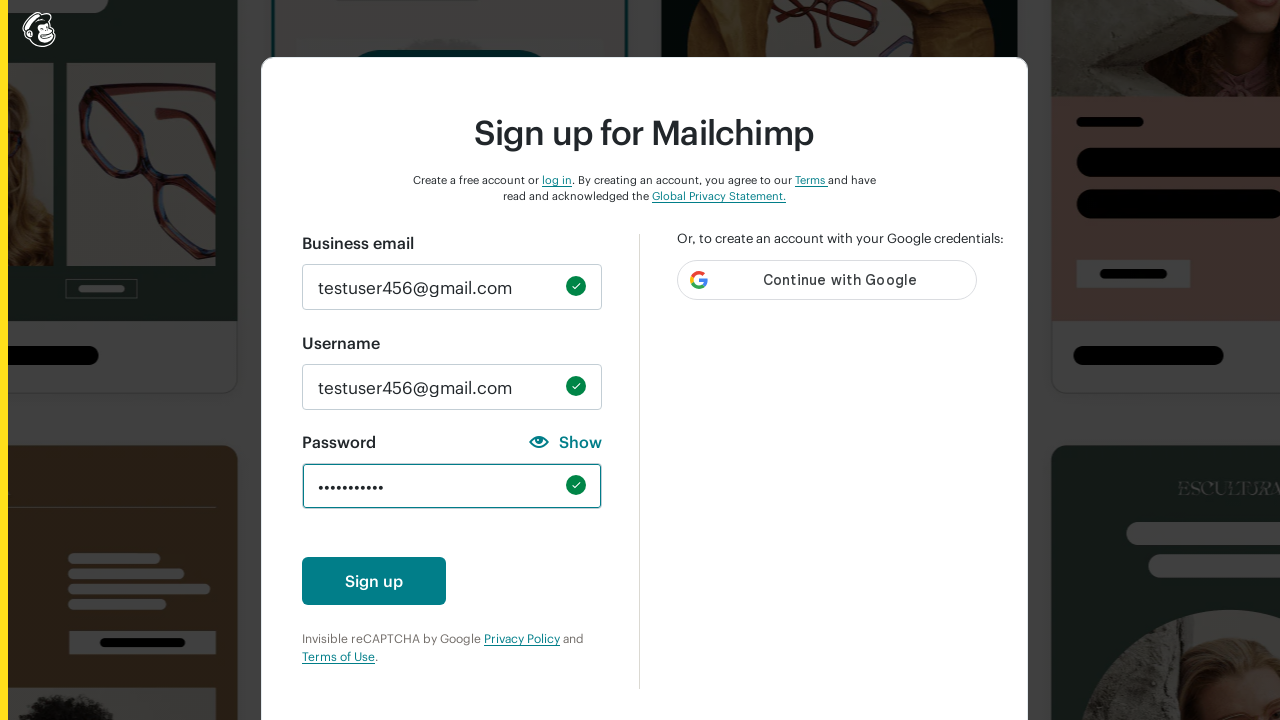

Verified 8-character minimum validation indicator is hidden for fully valid password
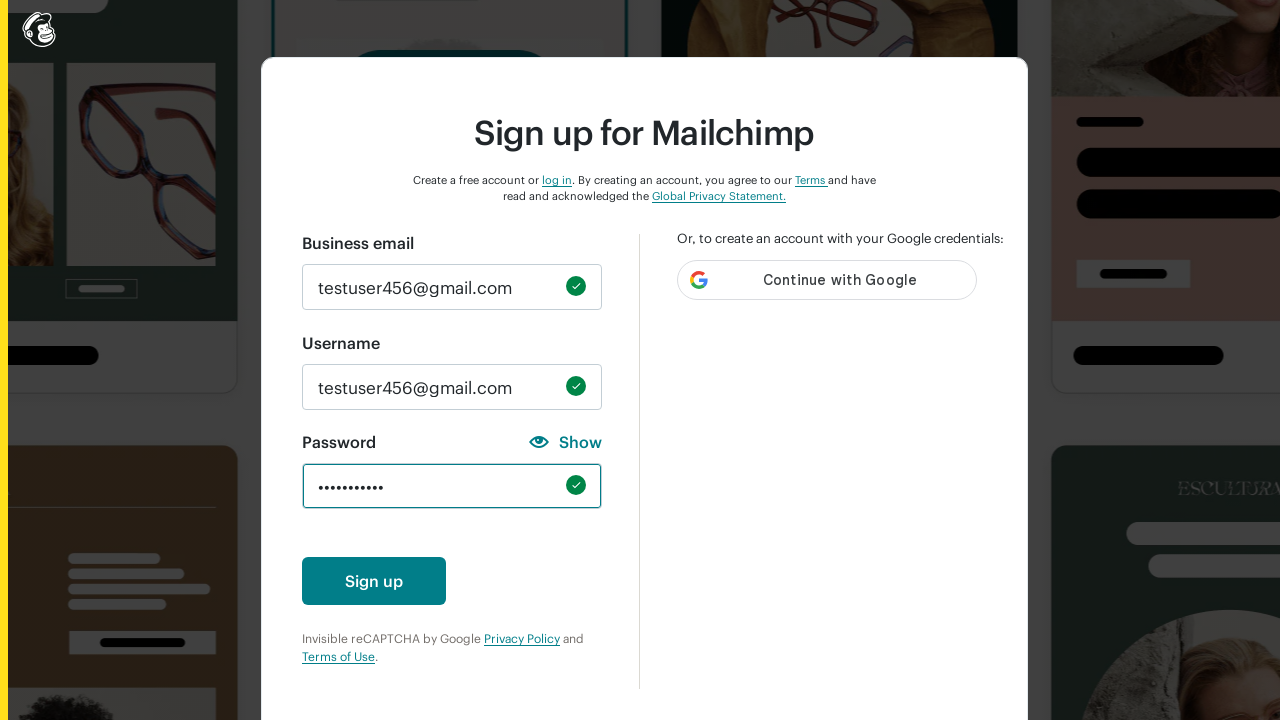

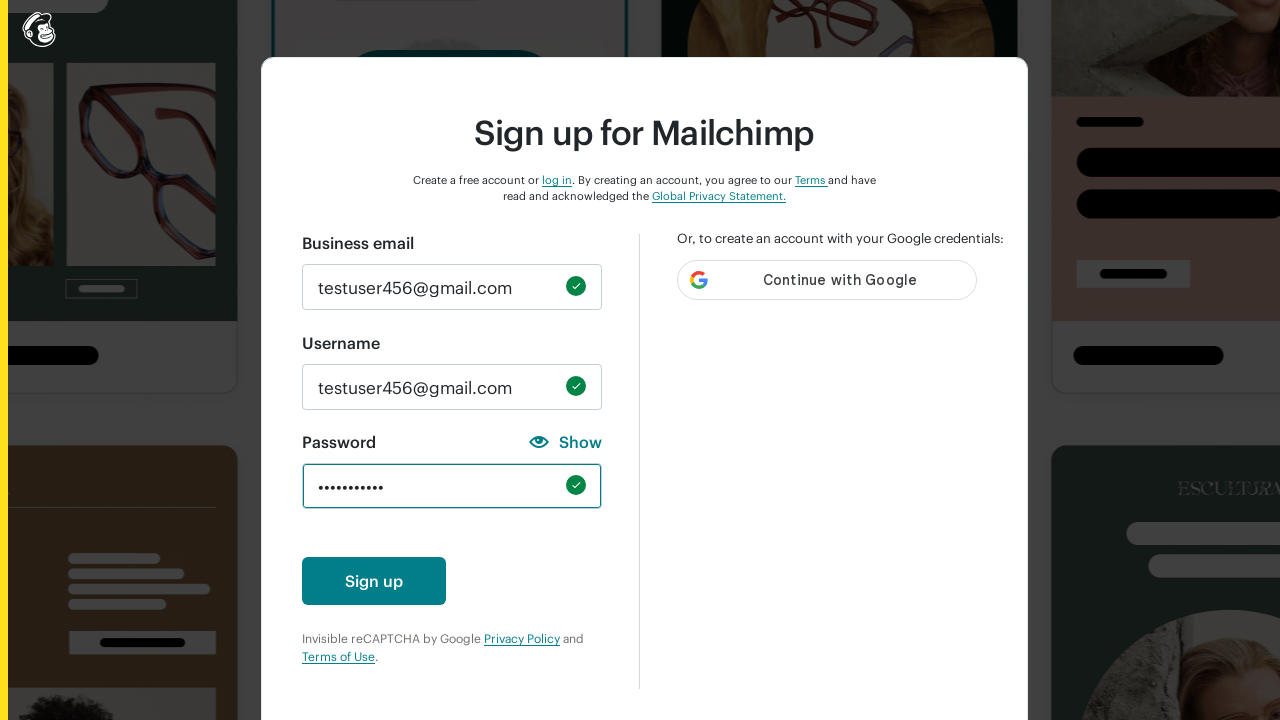